Tests left sidebar navigation on the API documentation page by clicking through each menu item and verifying page titles.

Starting URL: https://webdriver.io/

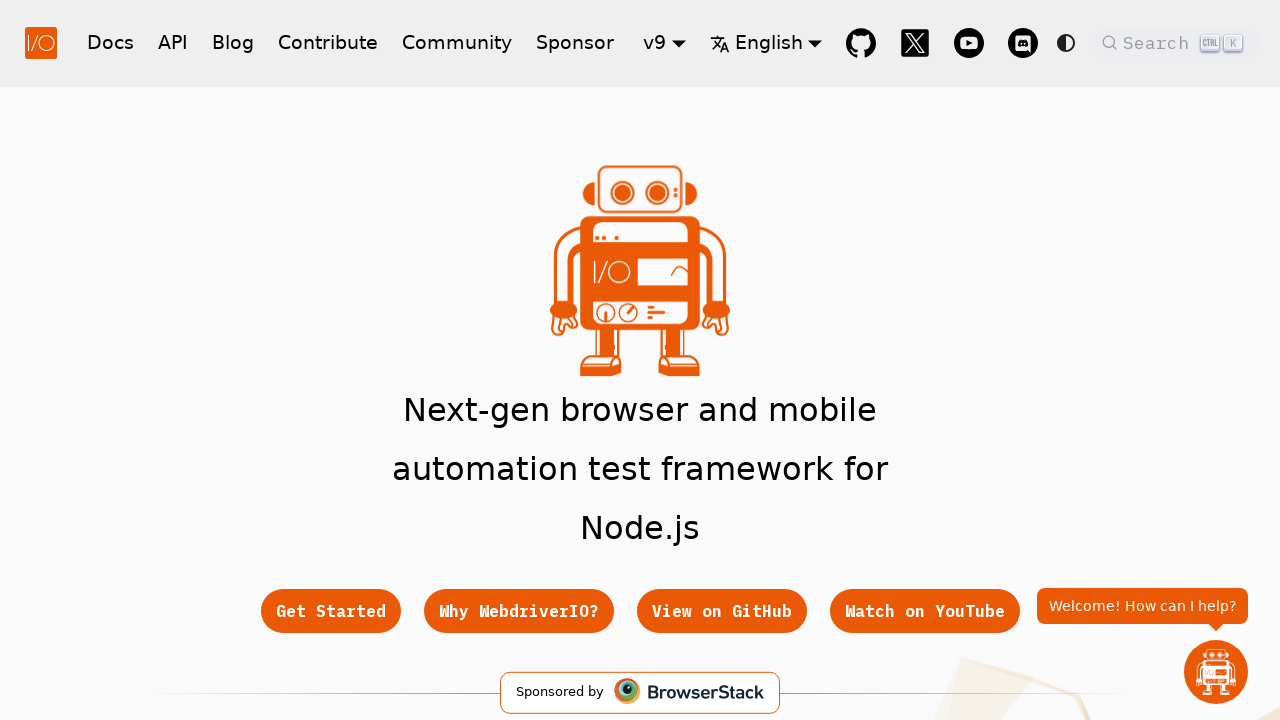

Clicked API documentation link in navbar at (173, 42) on div.navbar__items a[href='/docs/api']
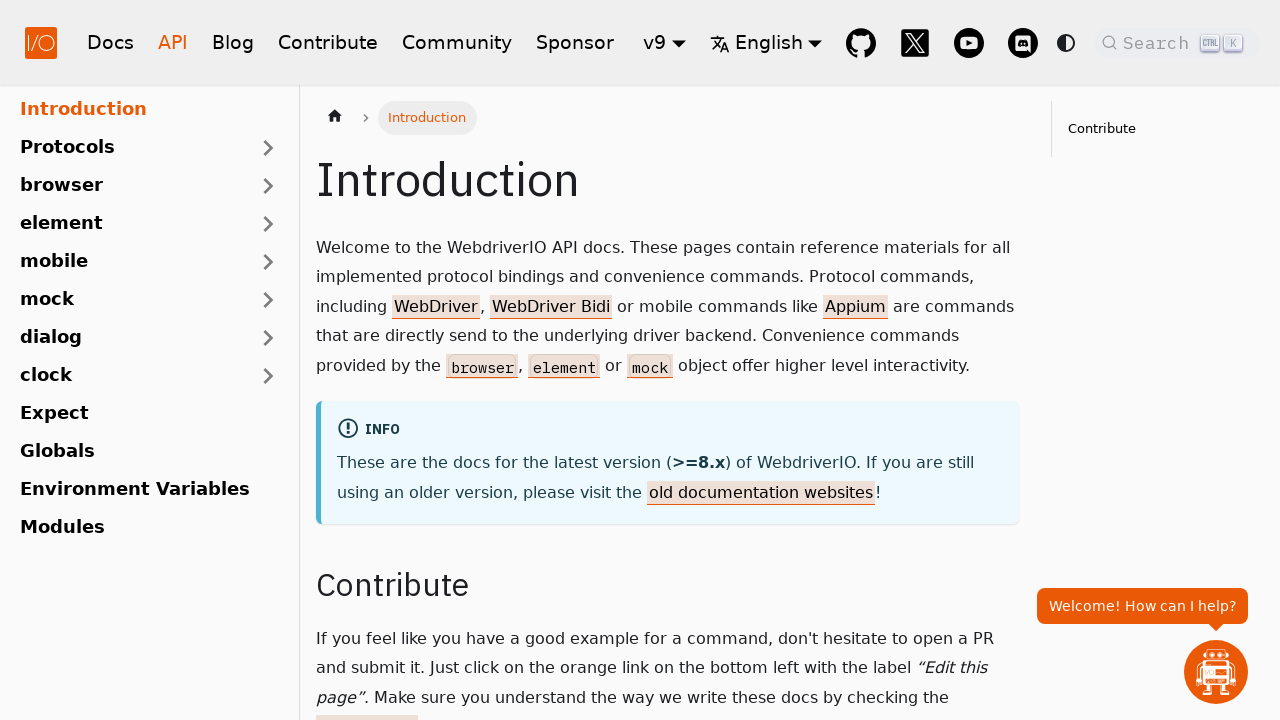

API documentation page loaded with heading
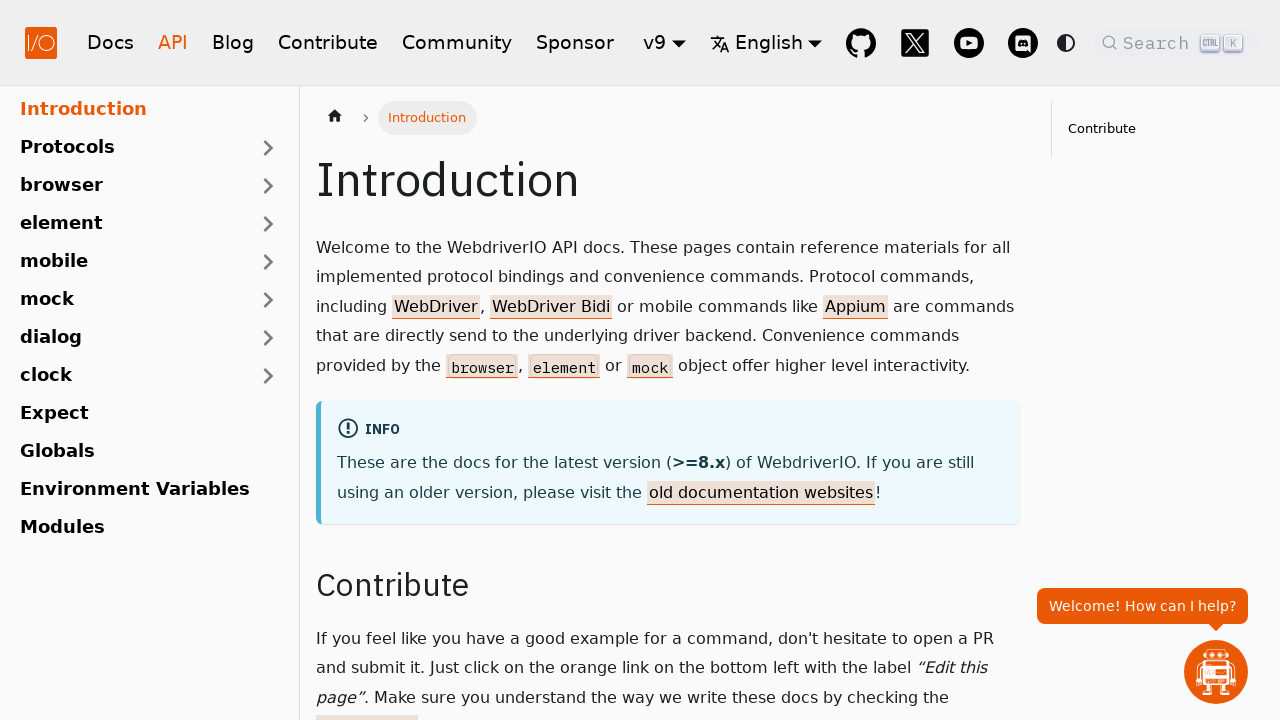

Clicked sidebar menu item 1 at (149, 110) on .theme-doc-sidebar-menu>li >> nth=0
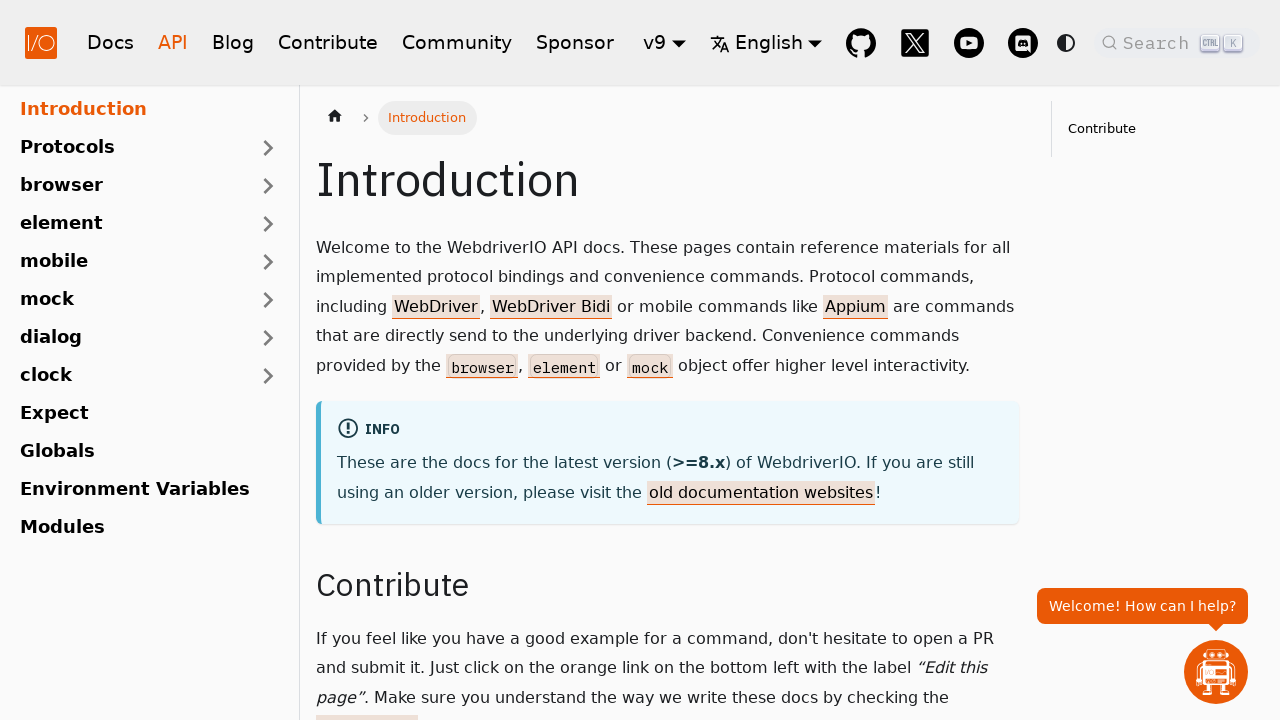

Waited for sidebar item 1 transition
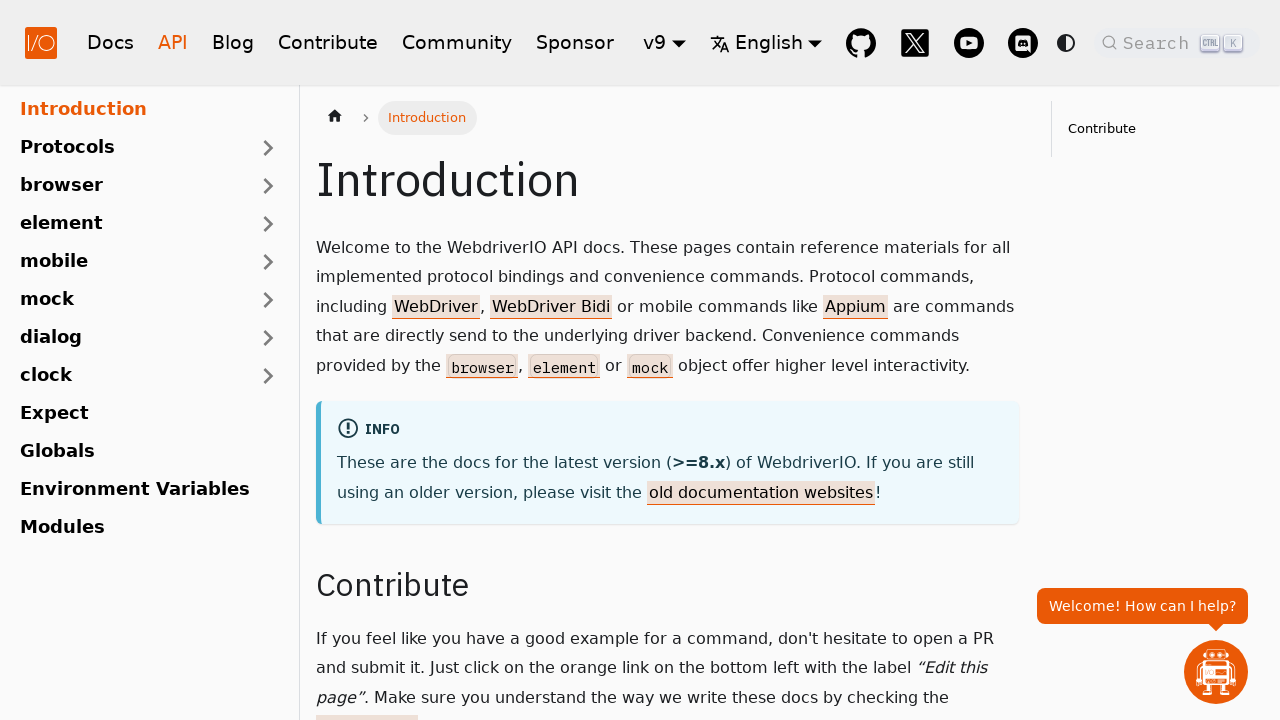

Verified page heading loaded for sidebar item 1
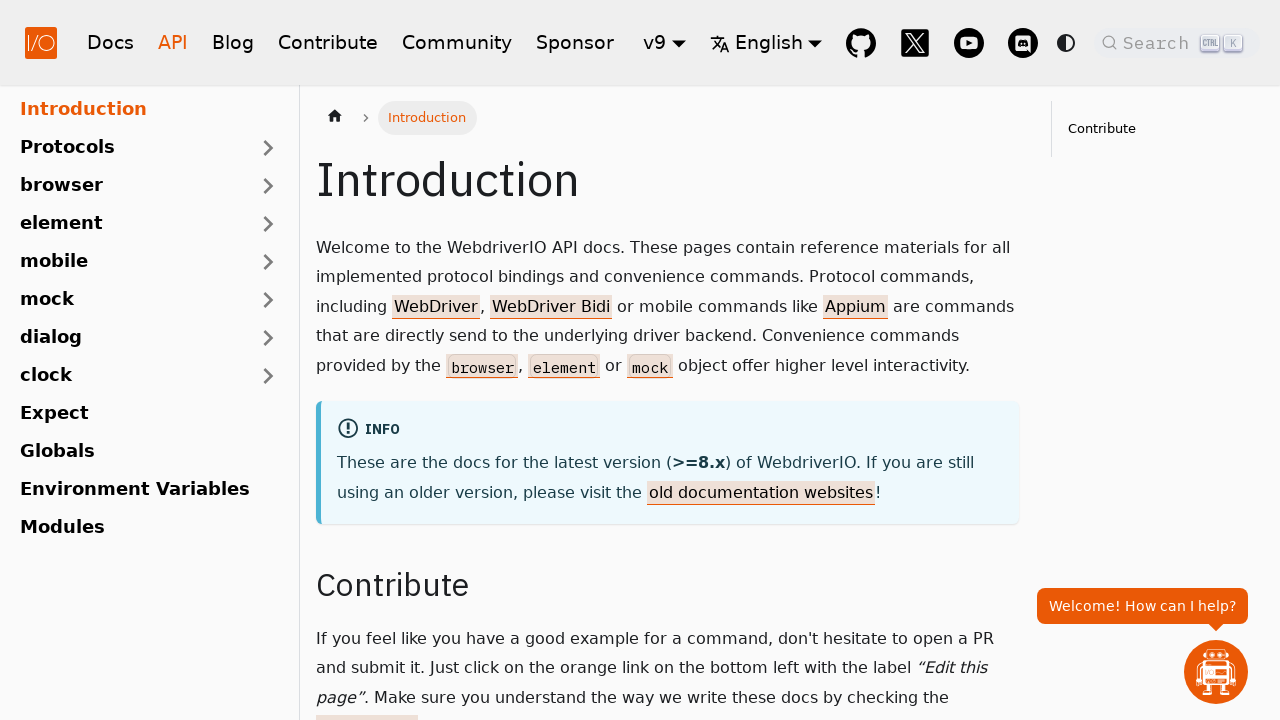

Clicked sidebar menu item 2 at (149, 148) on .theme-doc-sidebar-menu>li >> nth=1
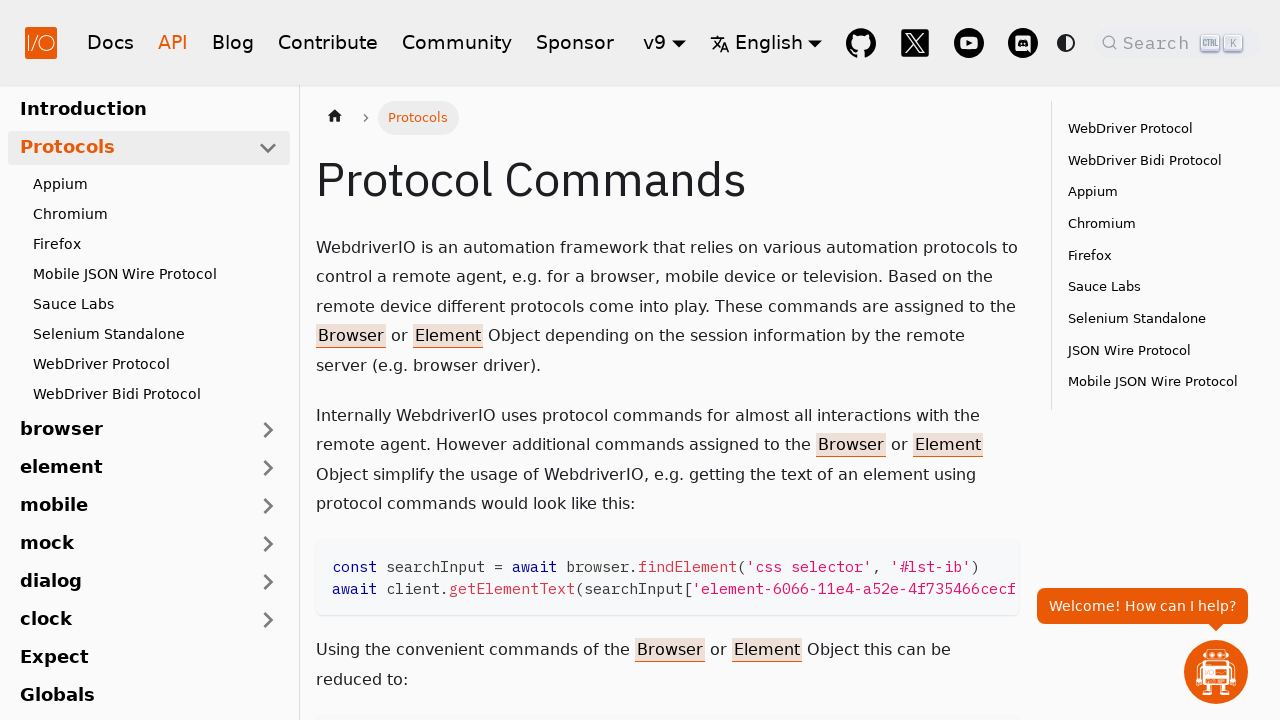

Waited for sidebar item 2 transition
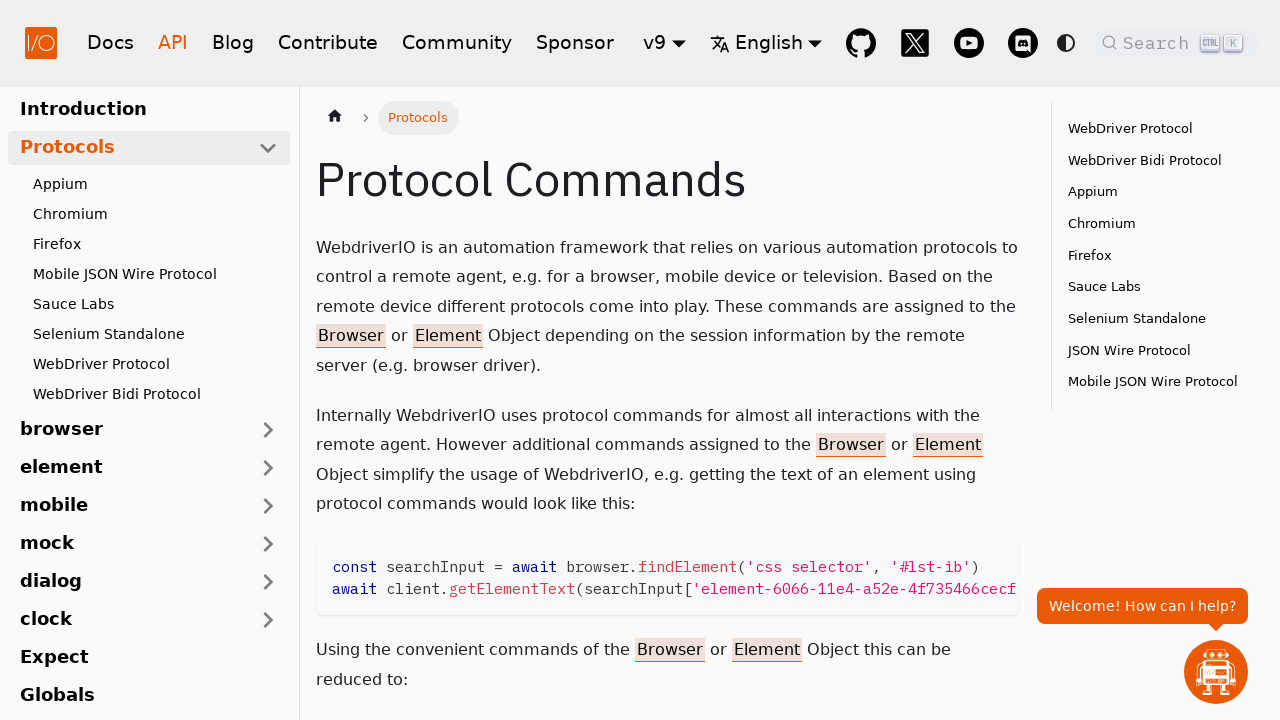

Verified page heading loaded for sidebar item 2
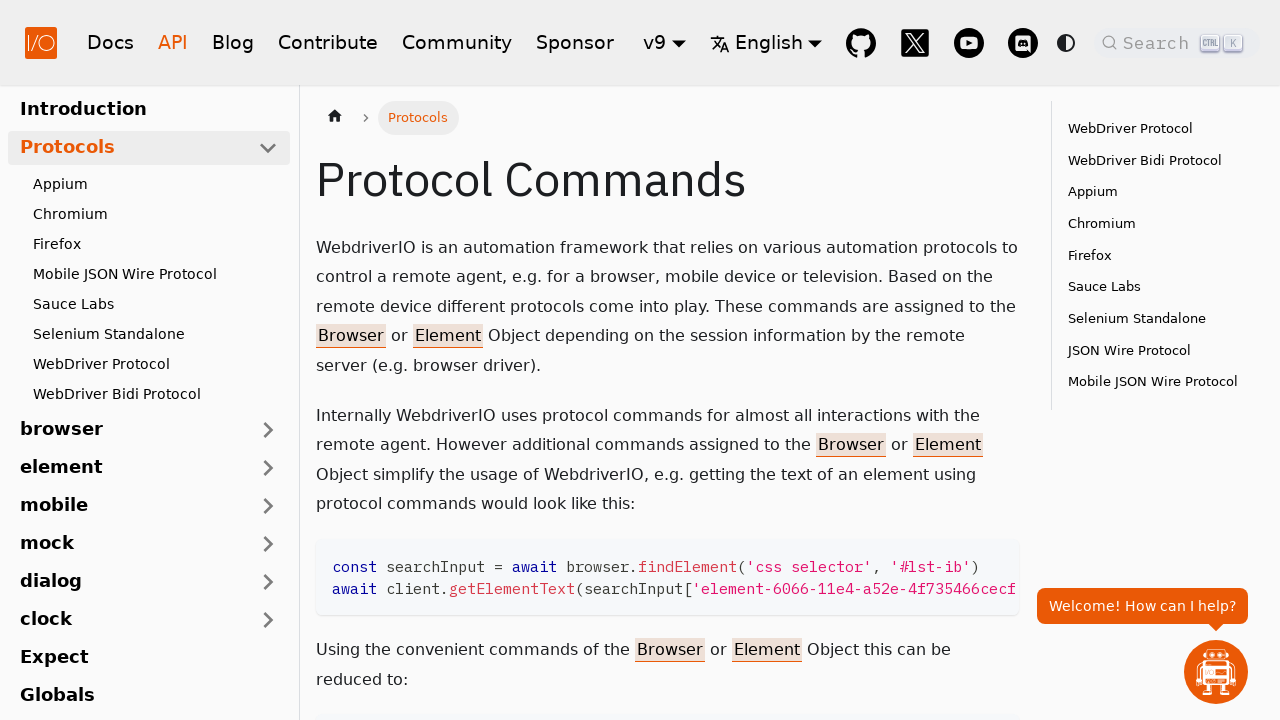

Clicked sidebar menu item 3 at (149, 430) on .theme-doc-sidebar-menu>li >> nth=2
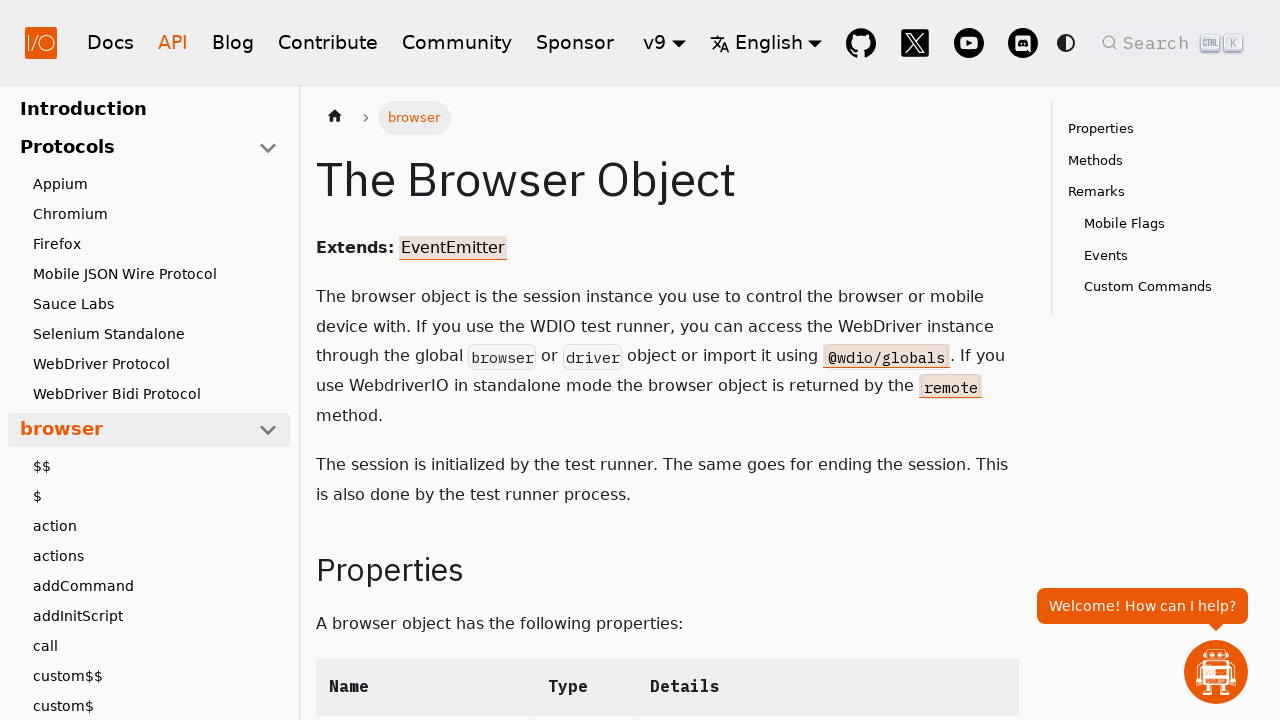

Waited for sidebar item 3 transition
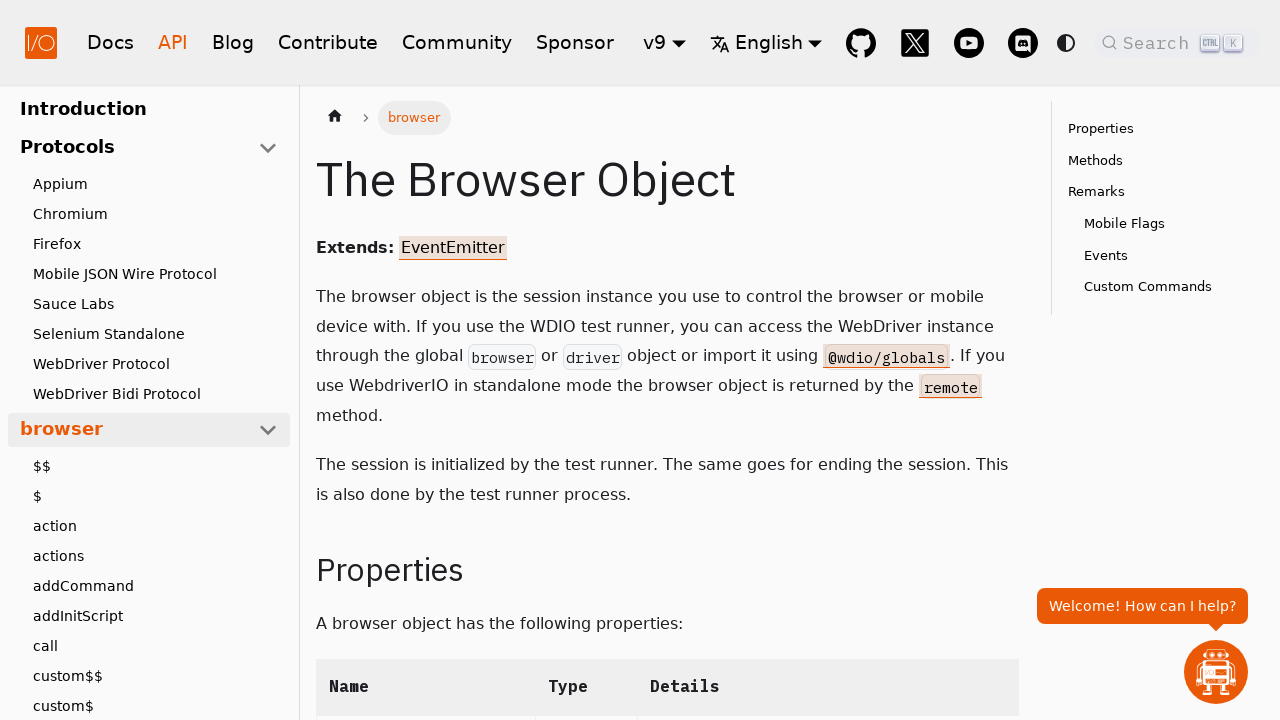

Verified page heading loaded for sidebar item 3
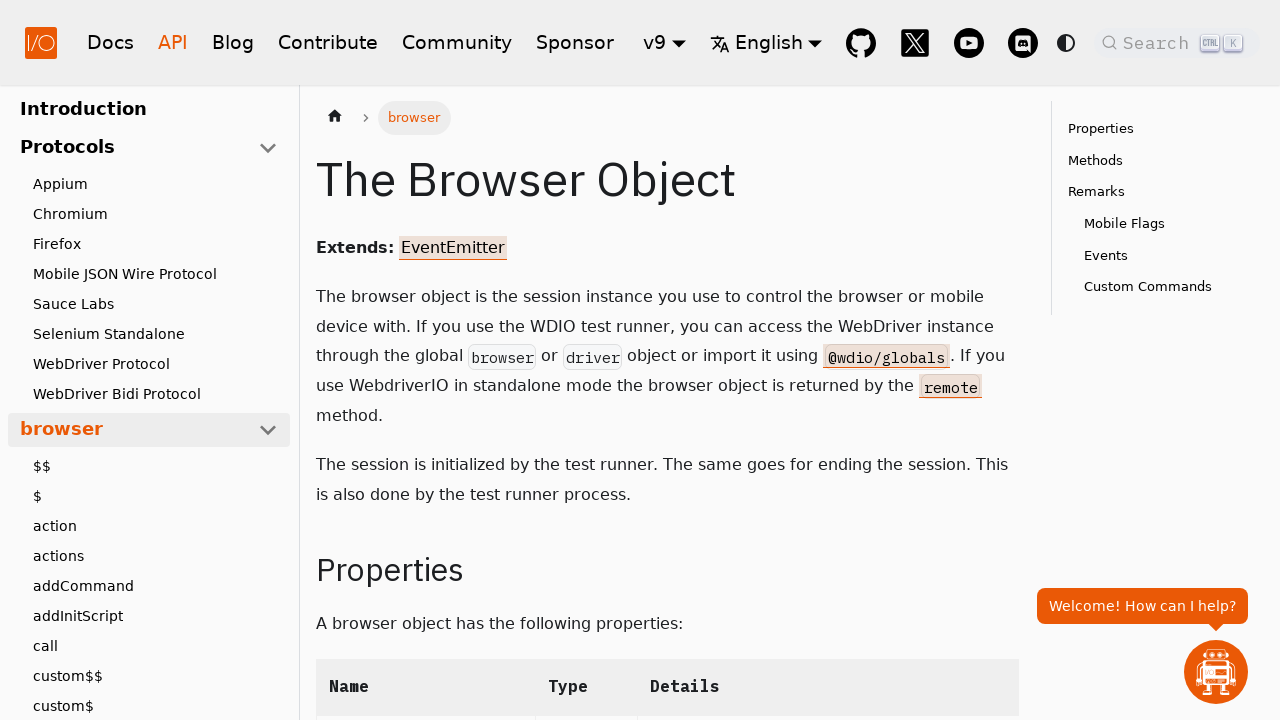

Clicked sidebar menu item 4 at (149, 403) on .theme-doc-sidebar-menu>li >> nth=3
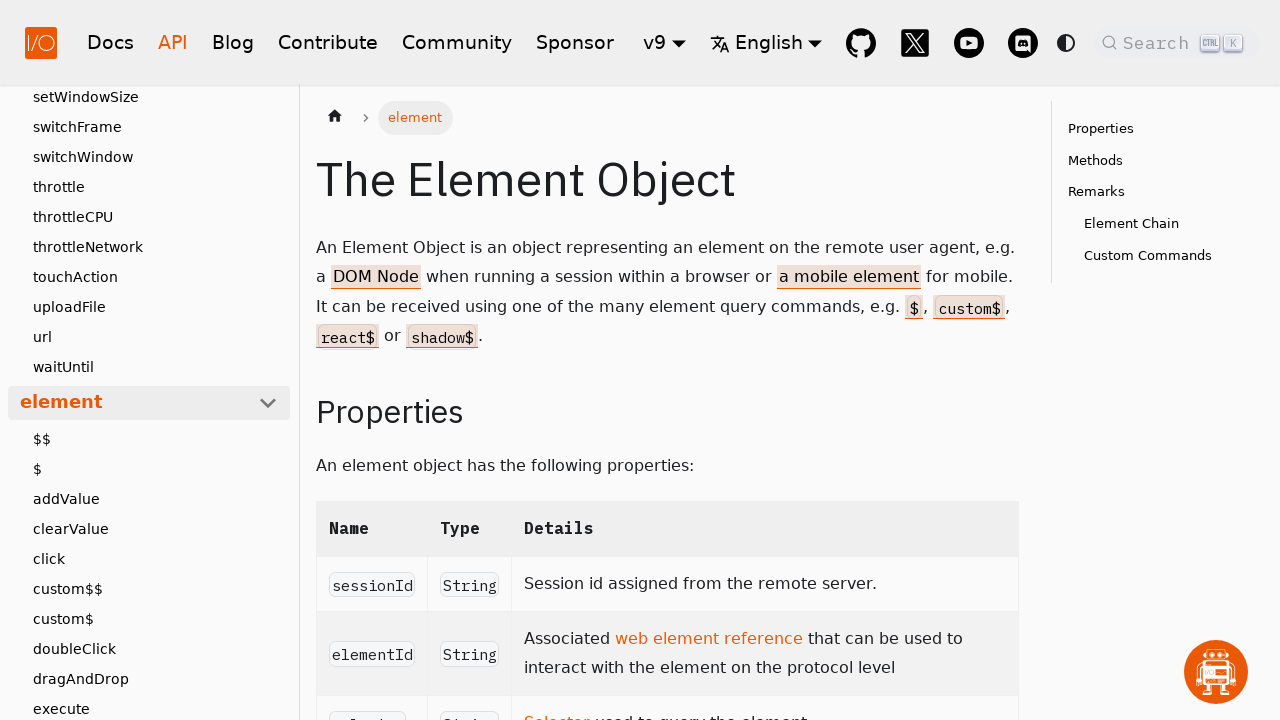

Waited for sidebar item 4 transition
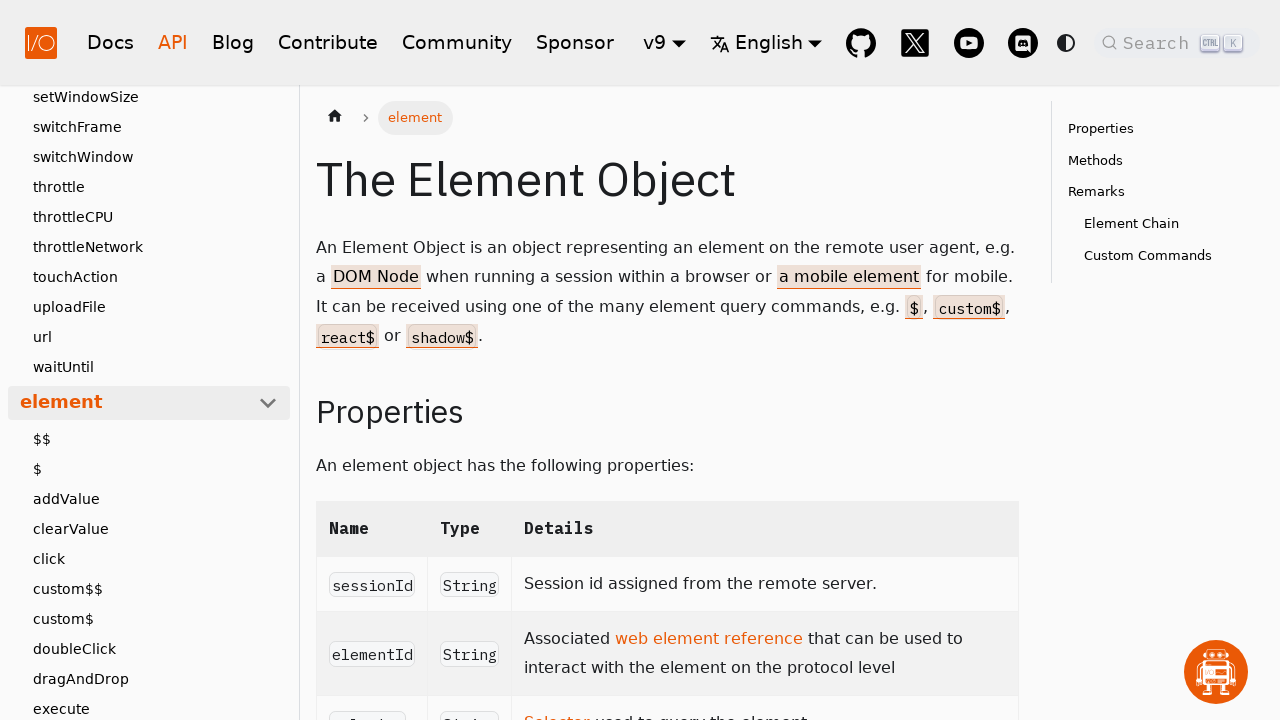

Verified page heading loaded for sidebar item 4
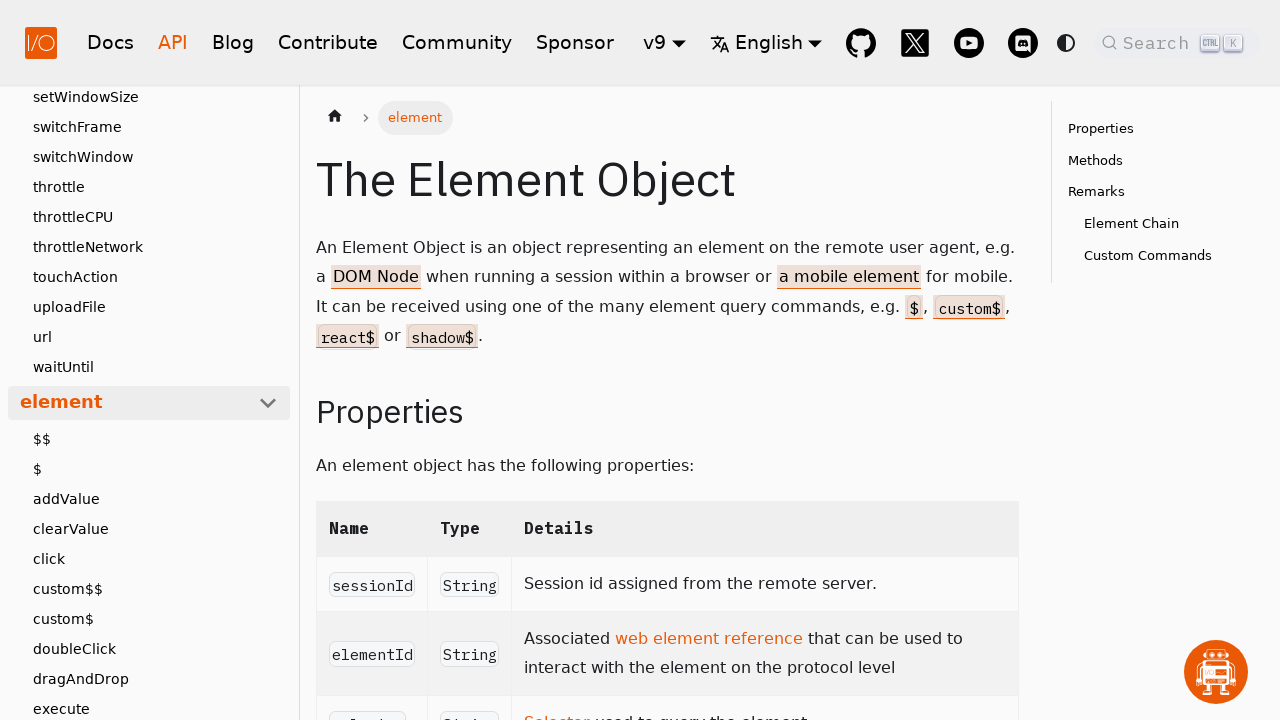

Clicked sidebar menu item 5 at (149, 429) on .theme-doc-sidebar-menu>li >> nth=4
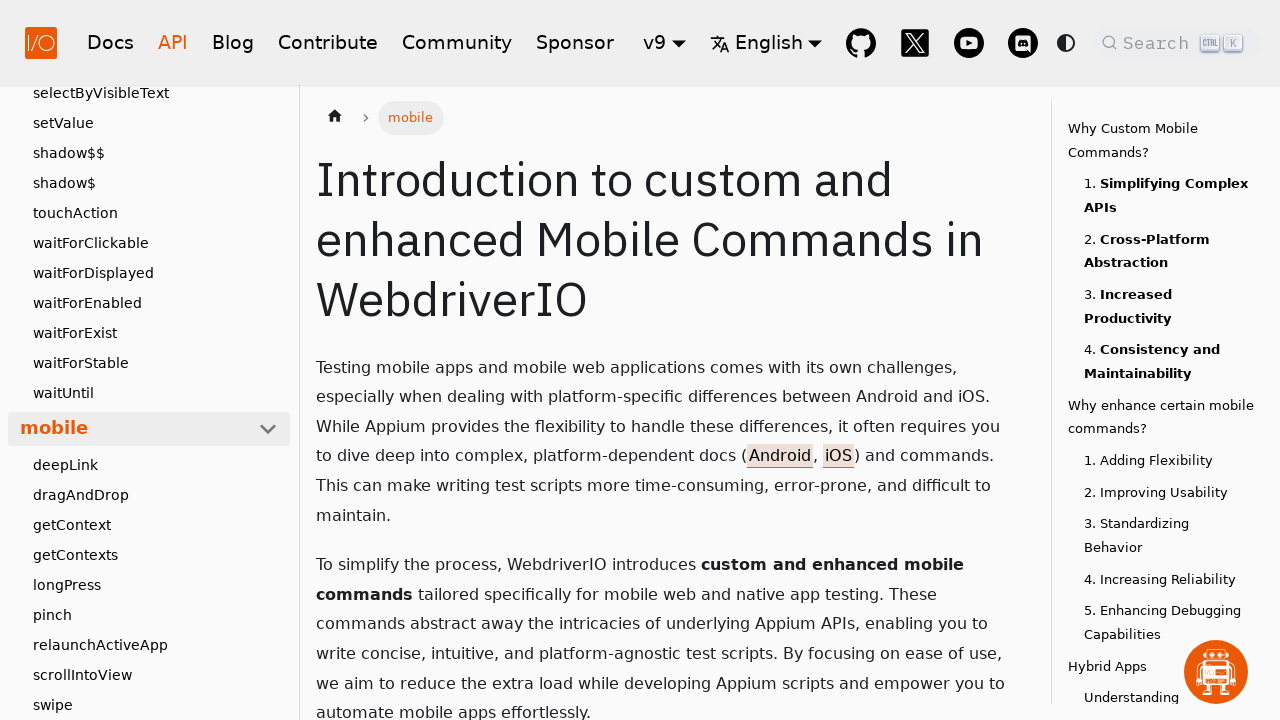

Waited for sidebar item 5 transition
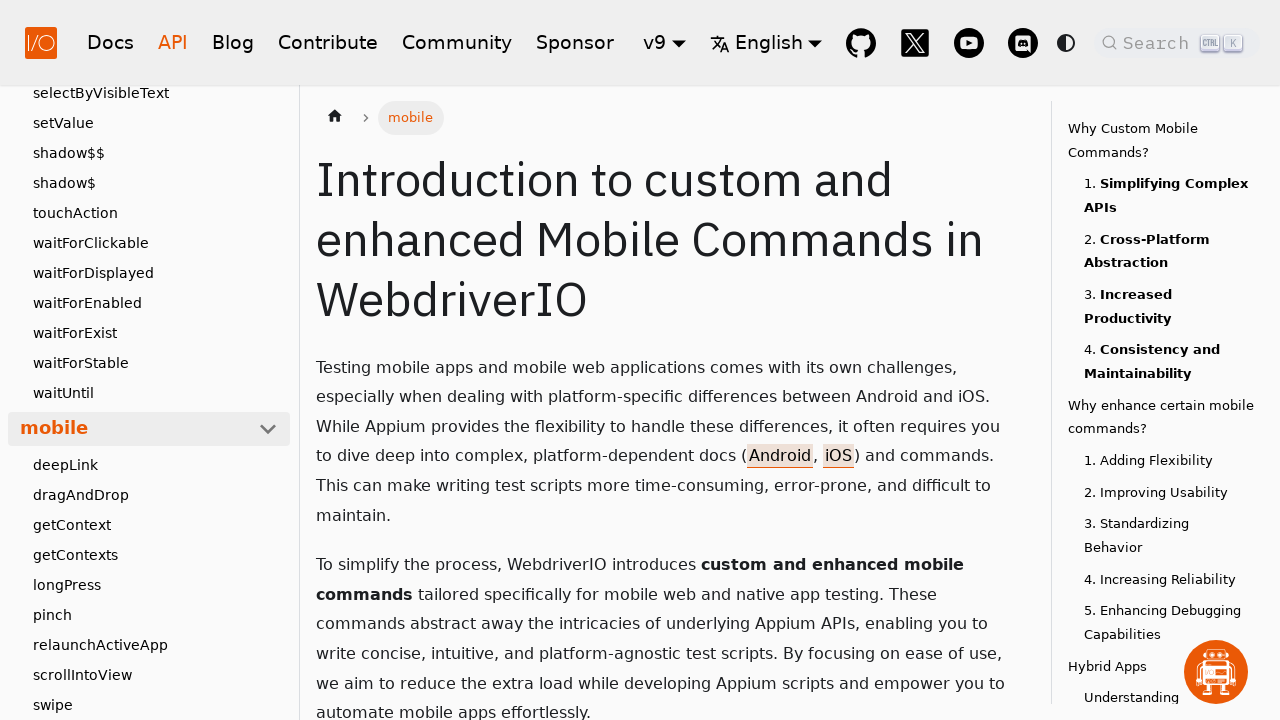

Verified page heading loaded for sidebar item 5
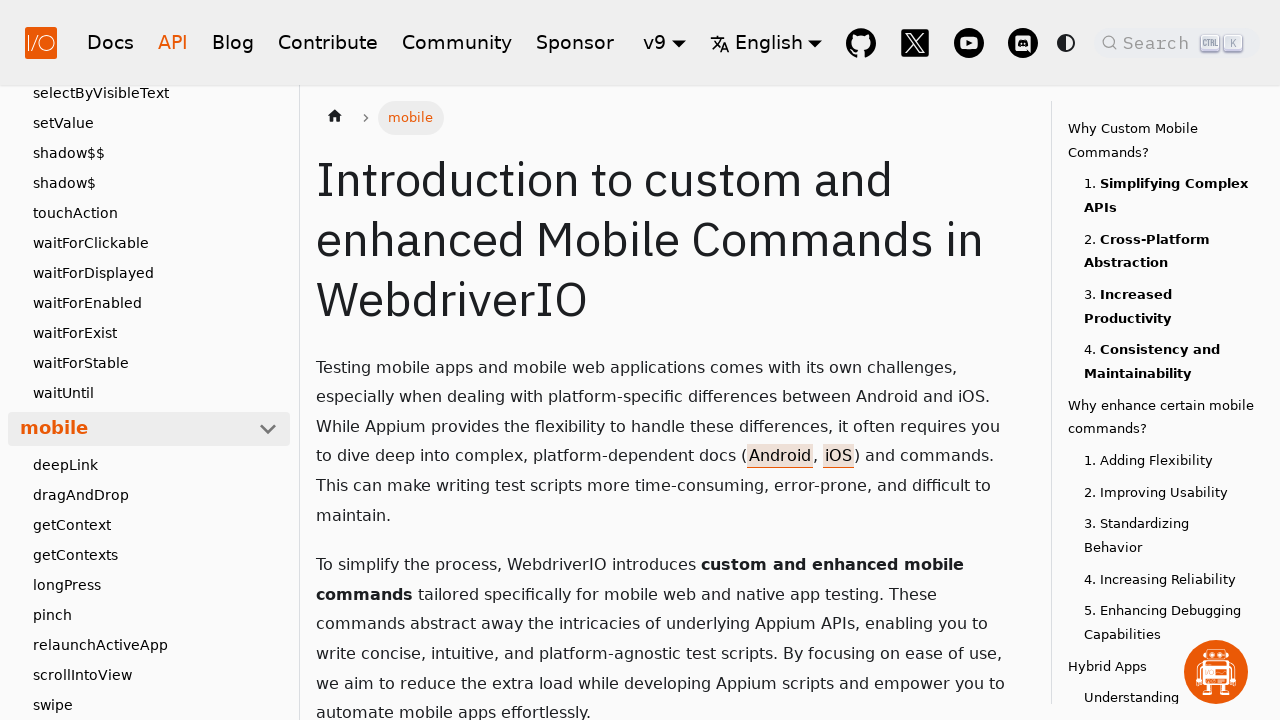

Clicked sidebar menu item 6 at (149, 467) on .theme-doc-sidebar-menu>li >> nth=5
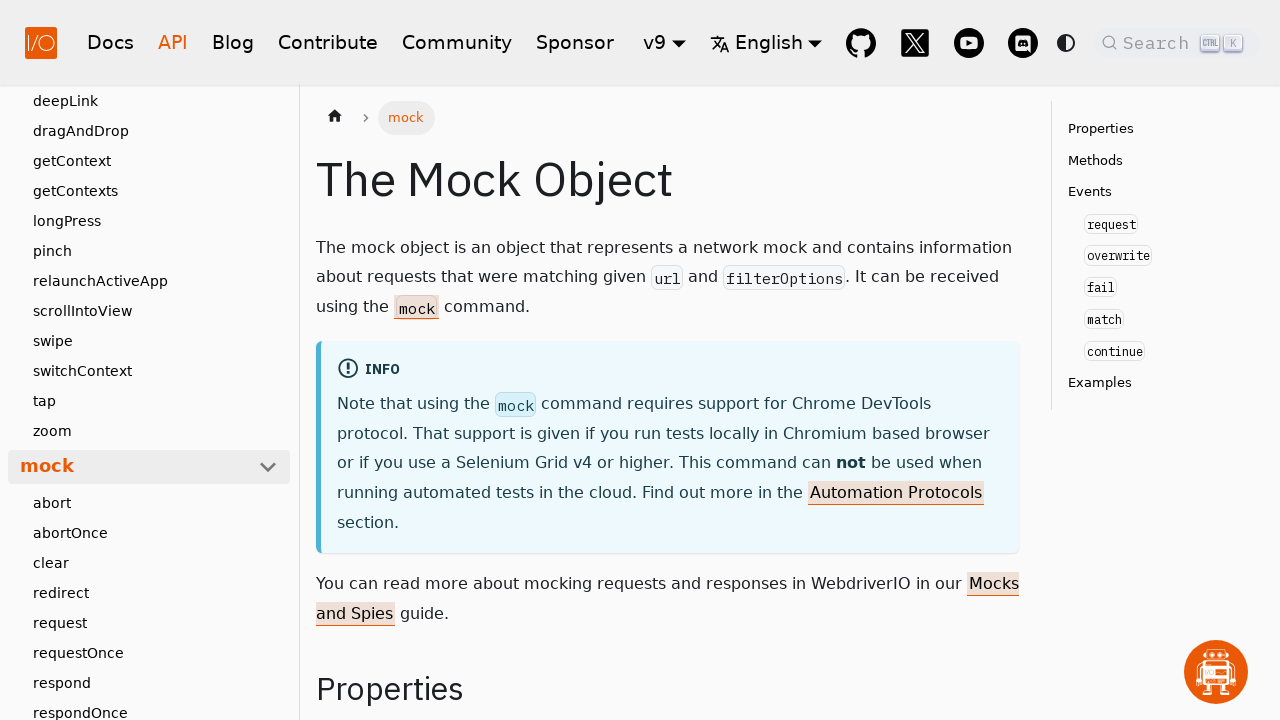

Waited for sidebar item 6 transition
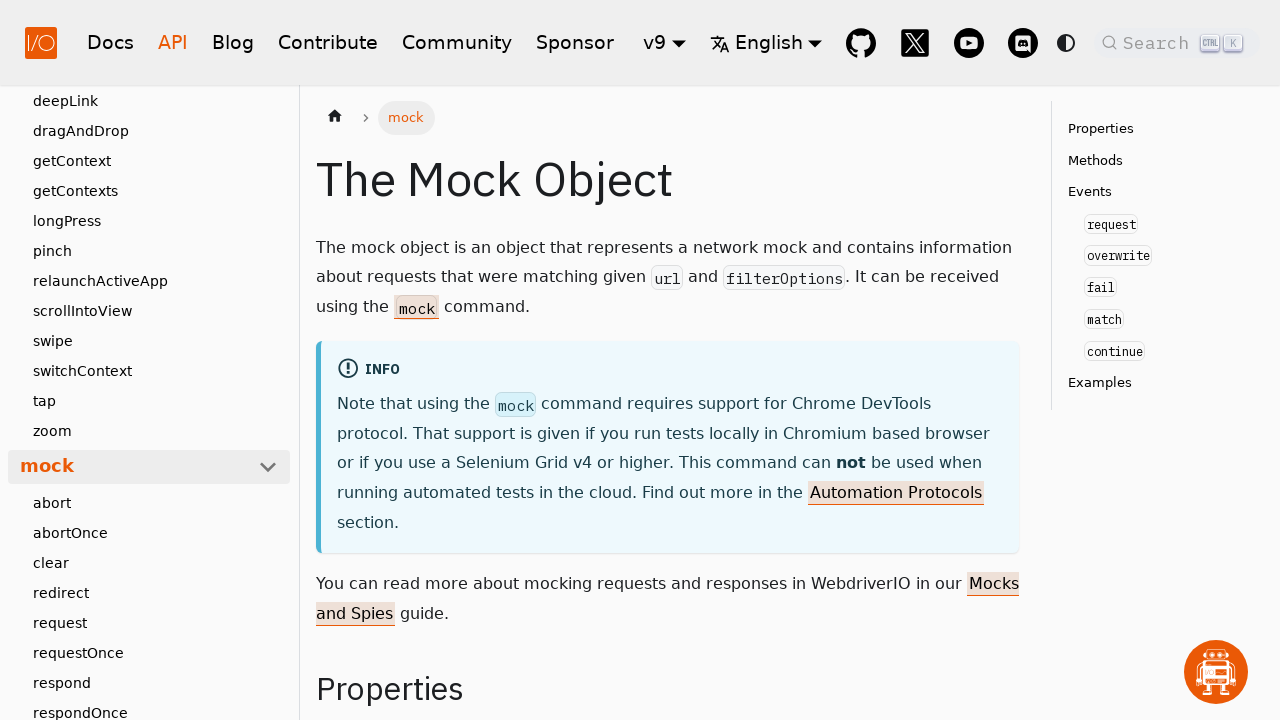

Verified page heading loaded for sidebar item 6
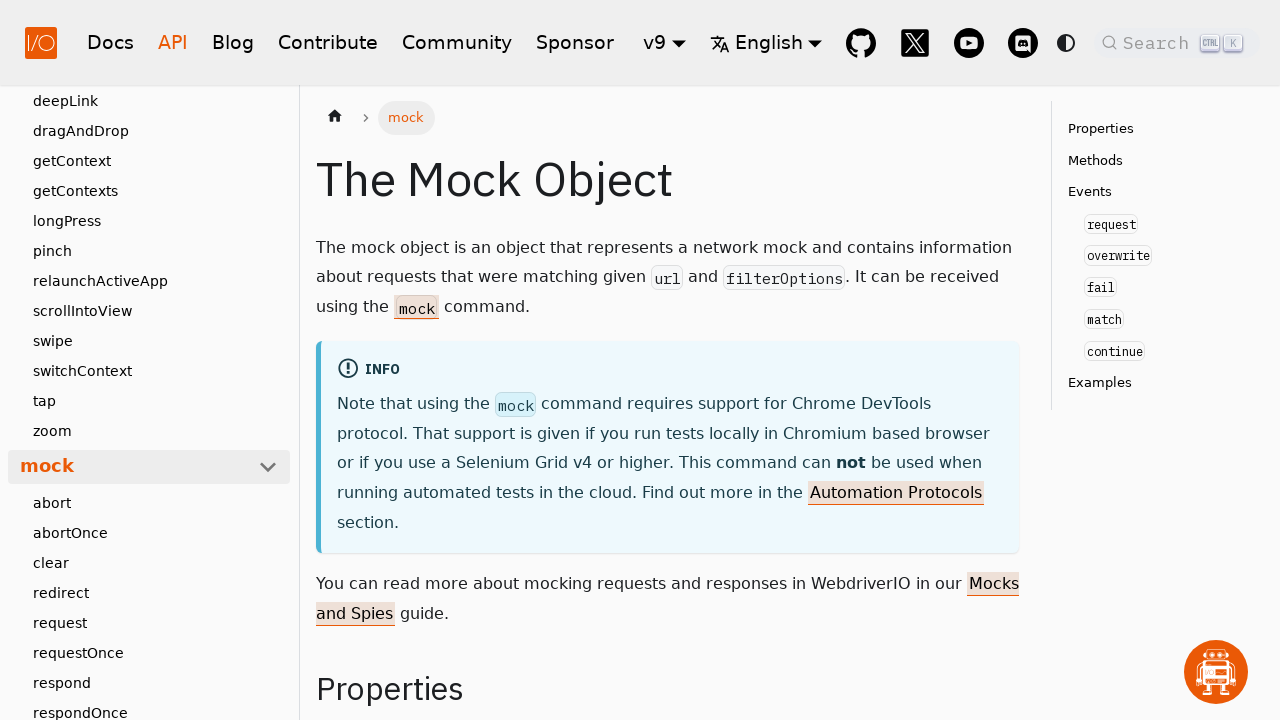

Clicked sidebar menu item 7 at (149, 505) on .theme-doc-sidebar-menu>li >> nth=6
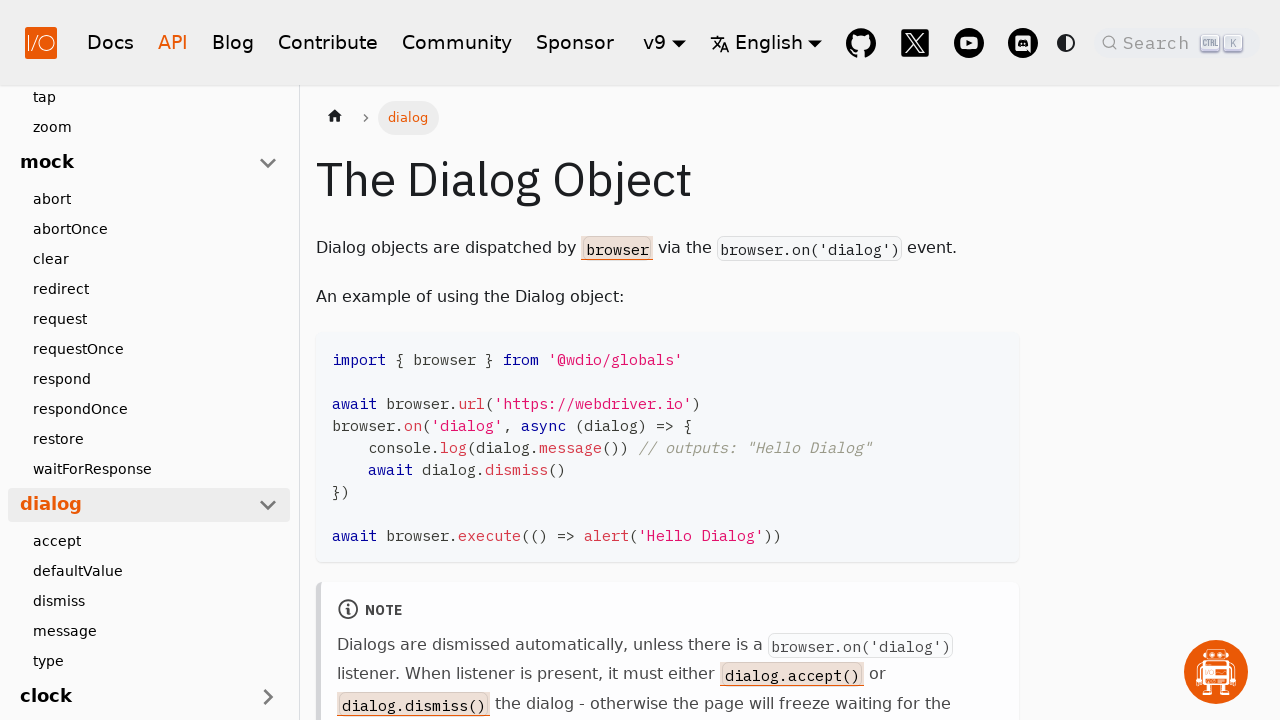

Waited for sidebar item 7 transition
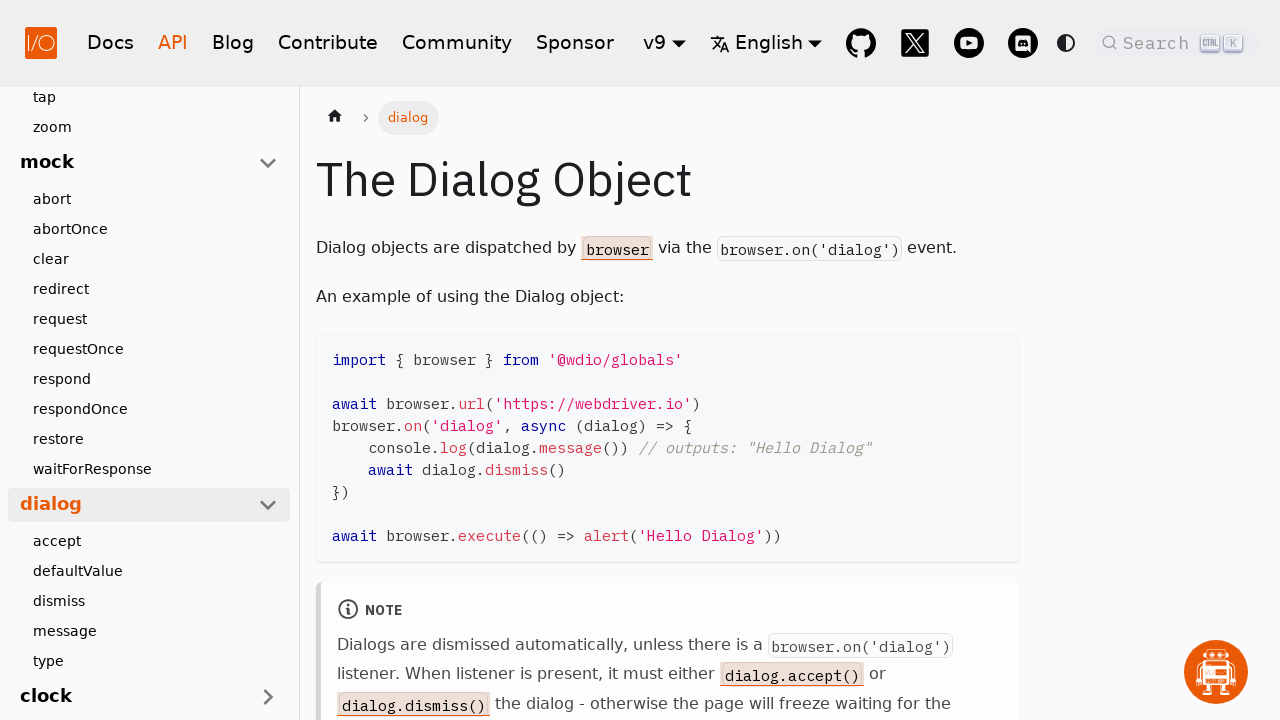

Verified page heading loaded for sidebar item 7
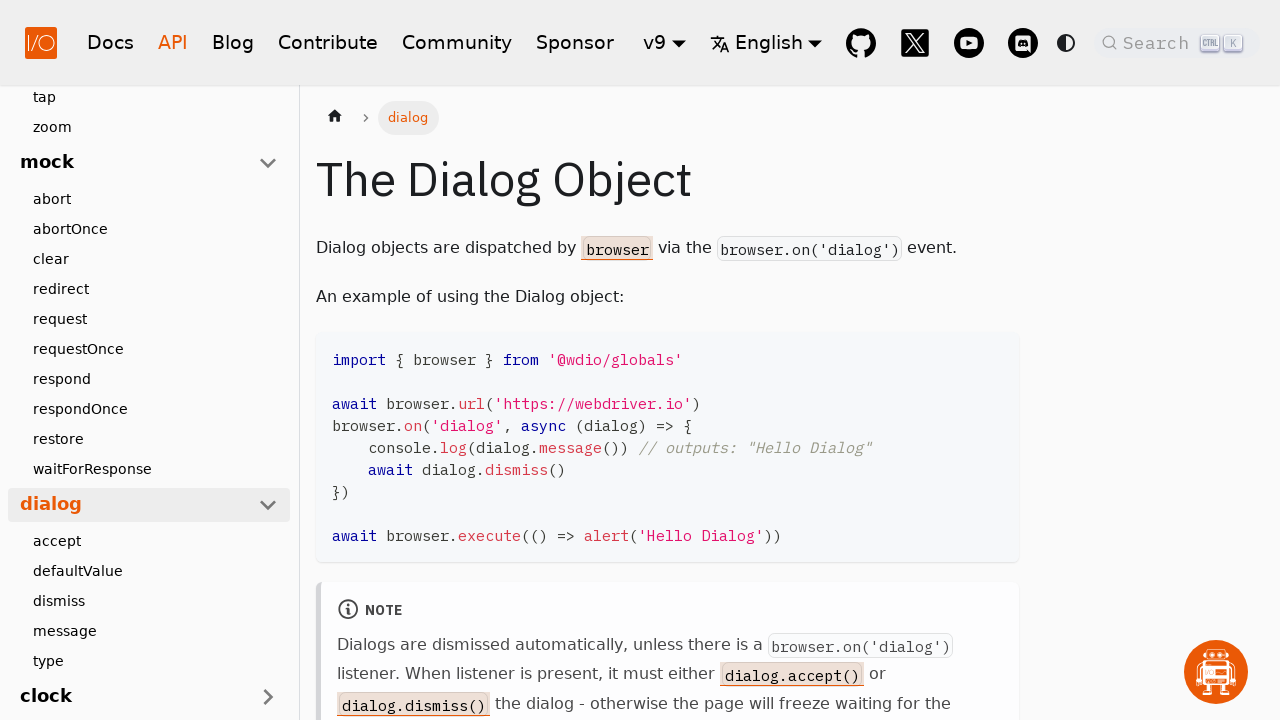

Clicked sidebar menu item 8 at (149, 697) on .theme-doc-sidebar-menu>li >> nth=7
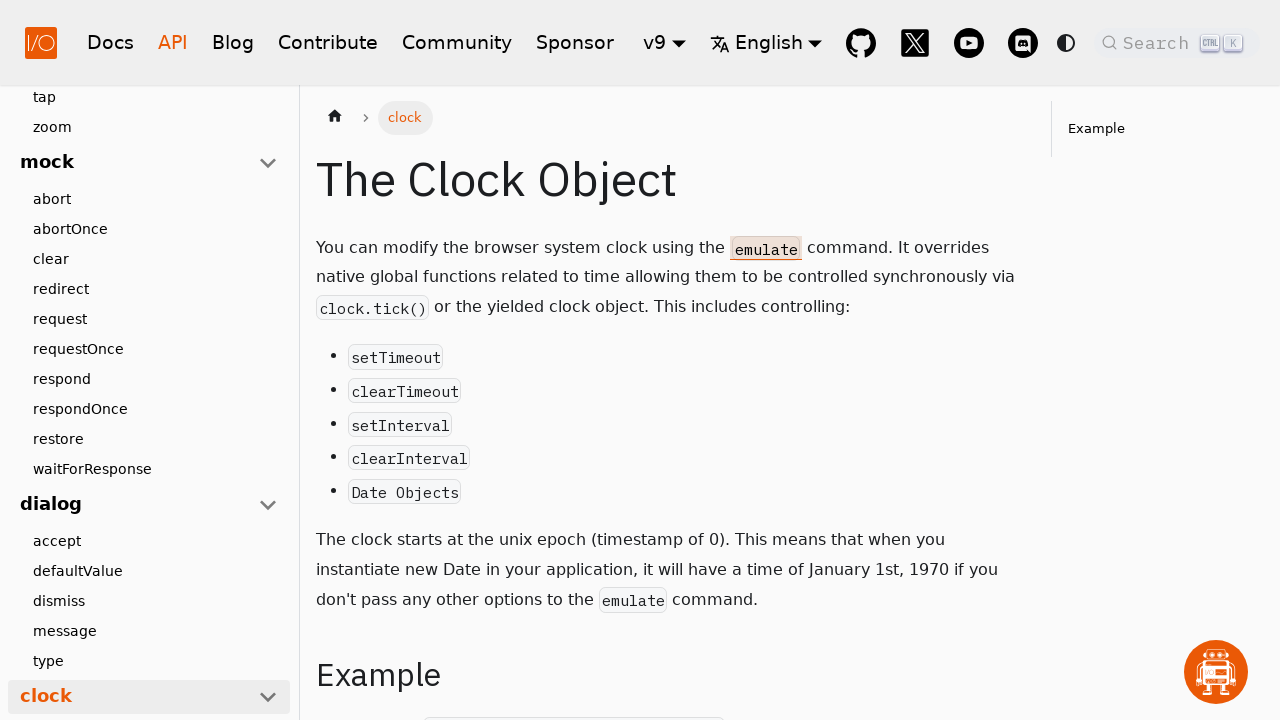

Waited for sidebar item 8 transition
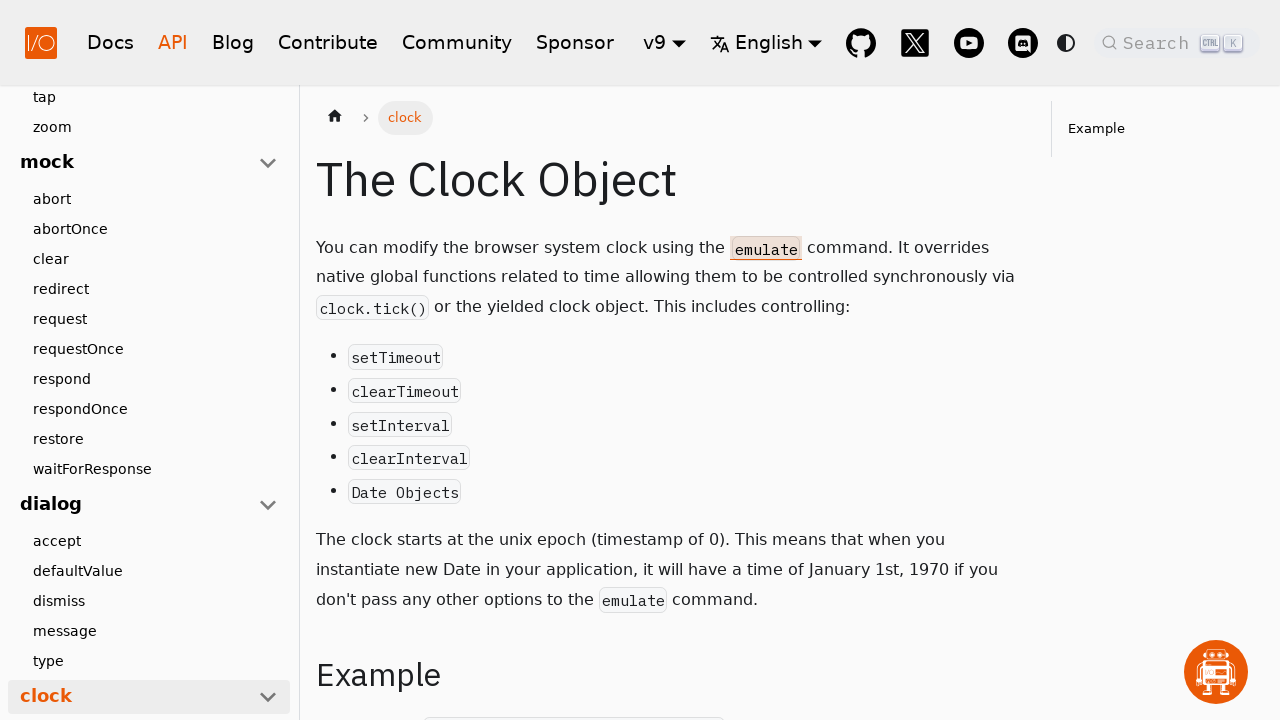

Verified page heading loaded for sidebar item 8
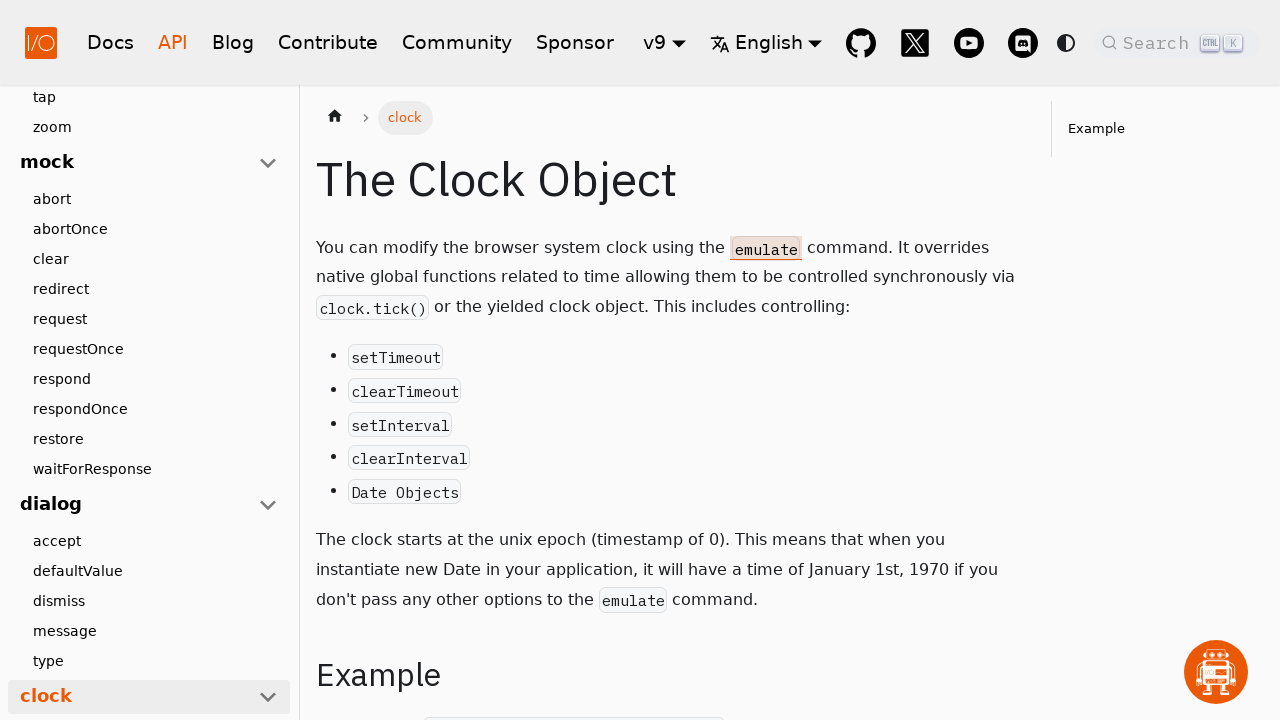

Clicked sidebar menu item 9 at (149, 581) on .theme-doc-sidebar-menu>li >> nth=8
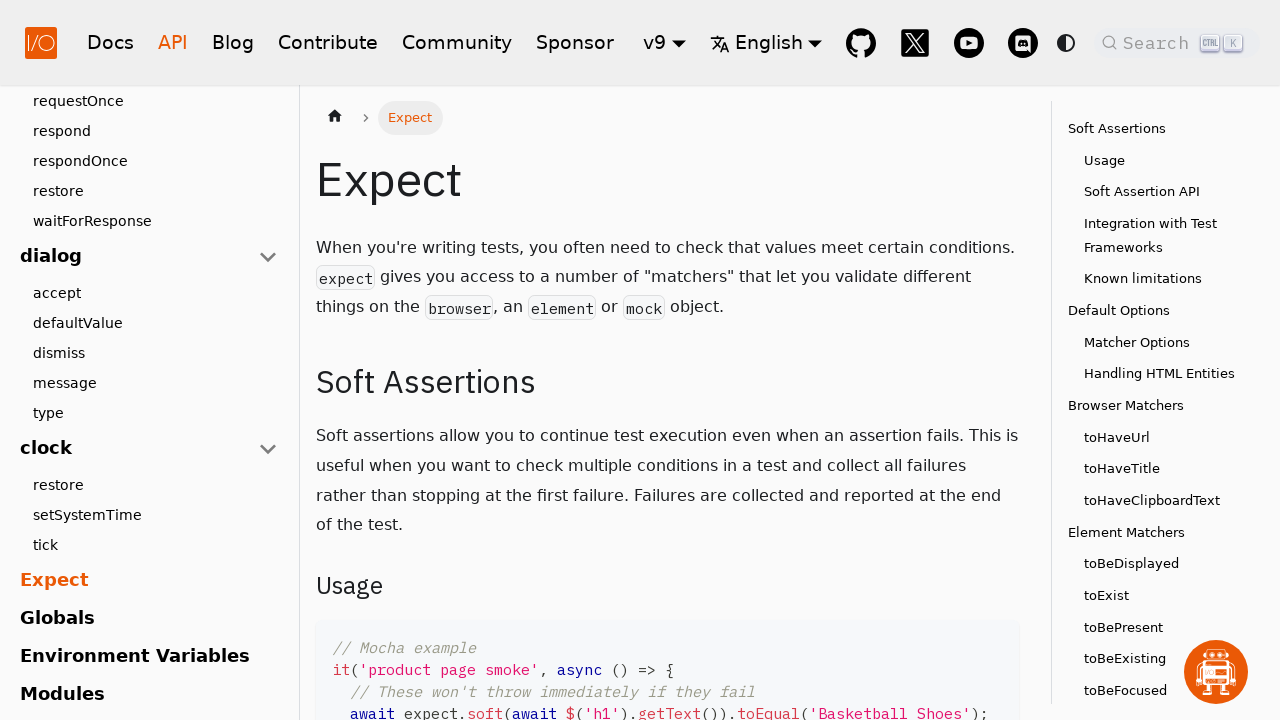

Waited for sidebar item 9 transition
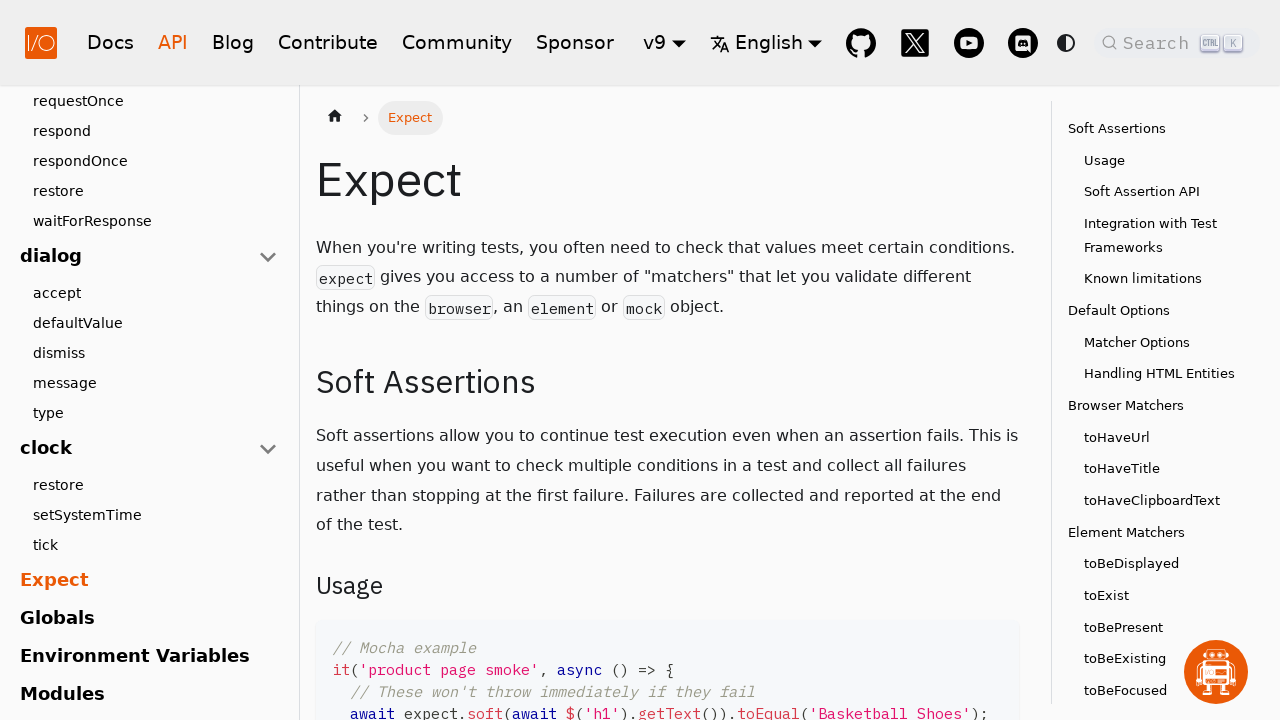

Verified page heading loaded for sidebar item 9
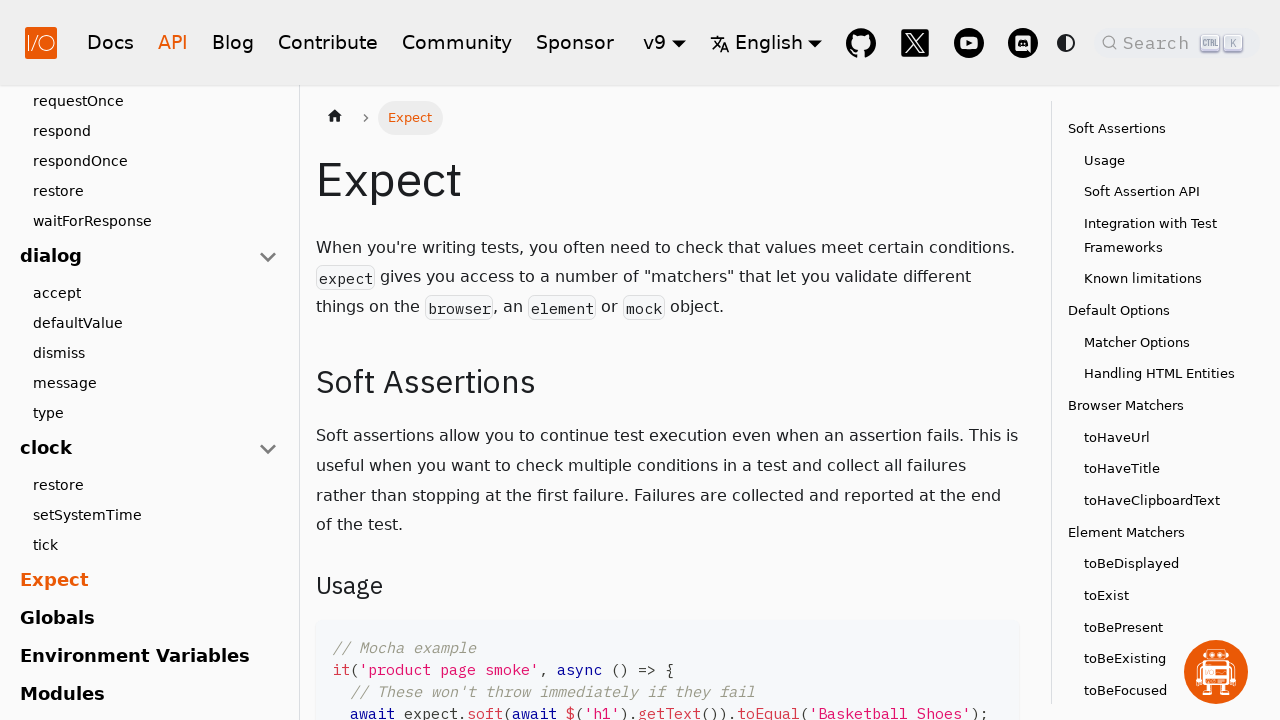

Clicked sidebar menu item 10 at (149, 619) on .theme-doc-sidebar-menu>li >> nth=9
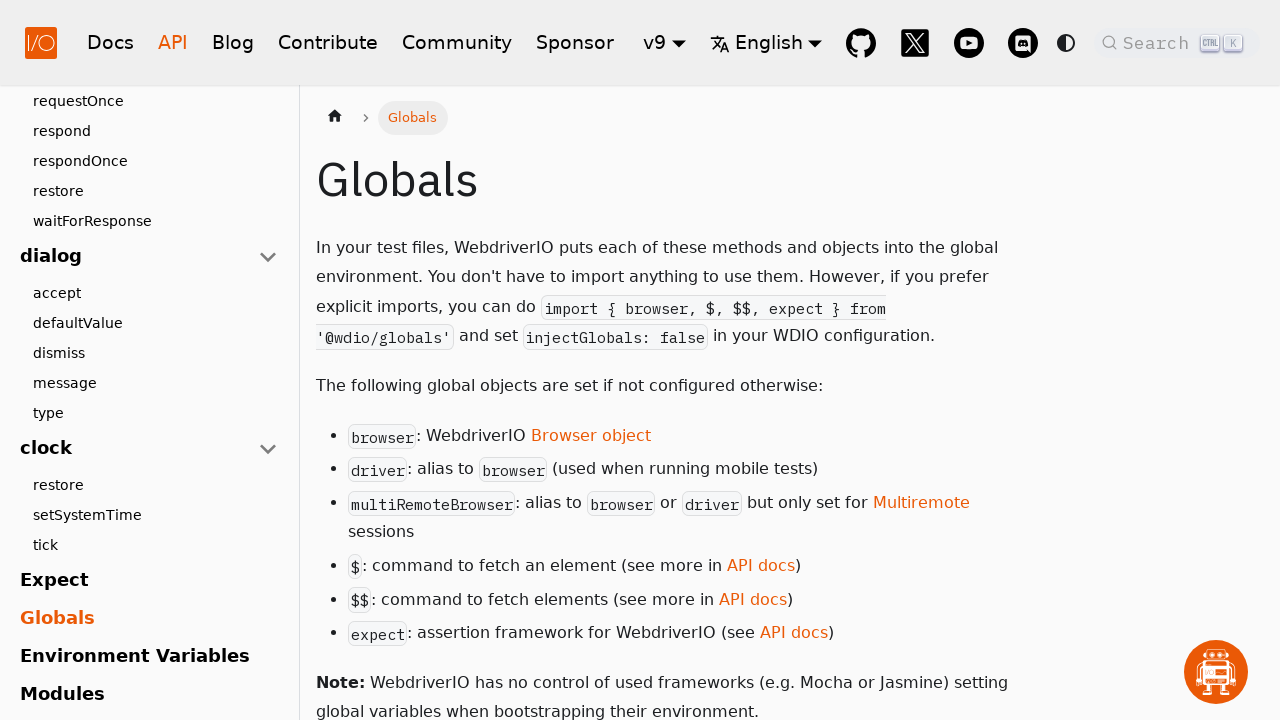

Waited for sidebar item 10 transition
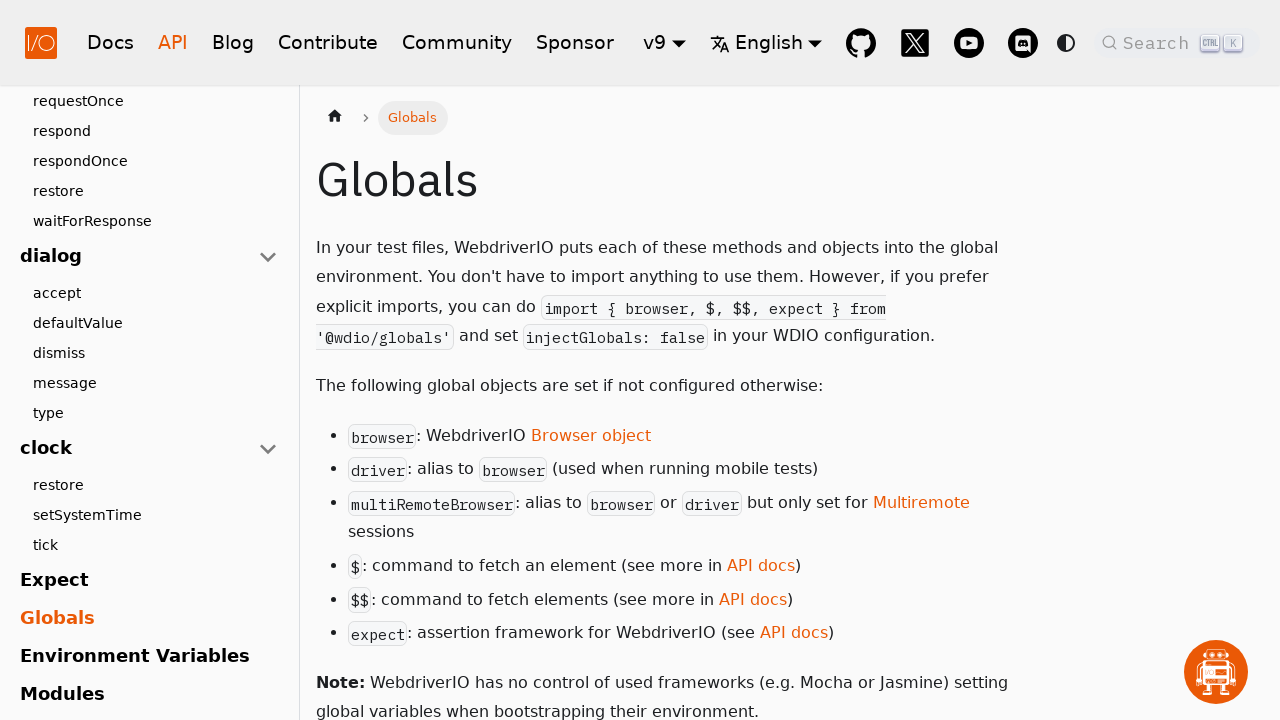

Verified page heading loaded for sidebar item 10
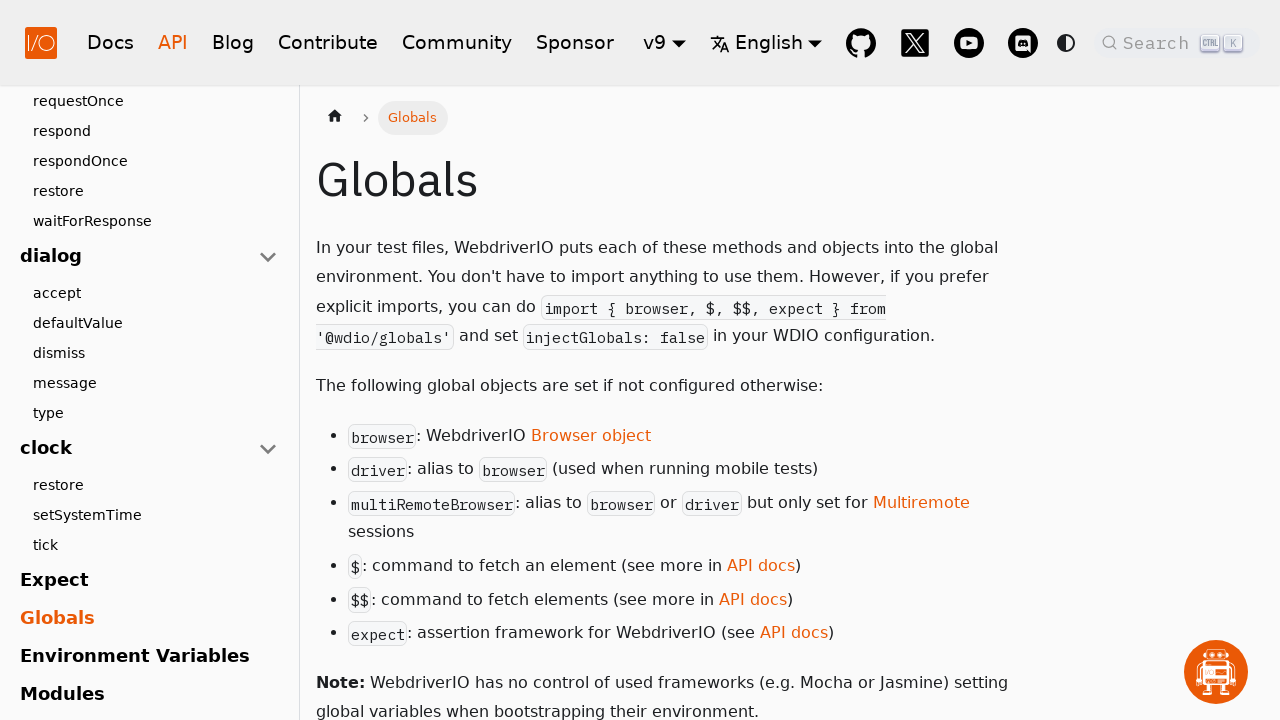

Clicked sidebar menu item 11 at (149, 657) on .theme-doc-sidebar-menu>li >> nth=10
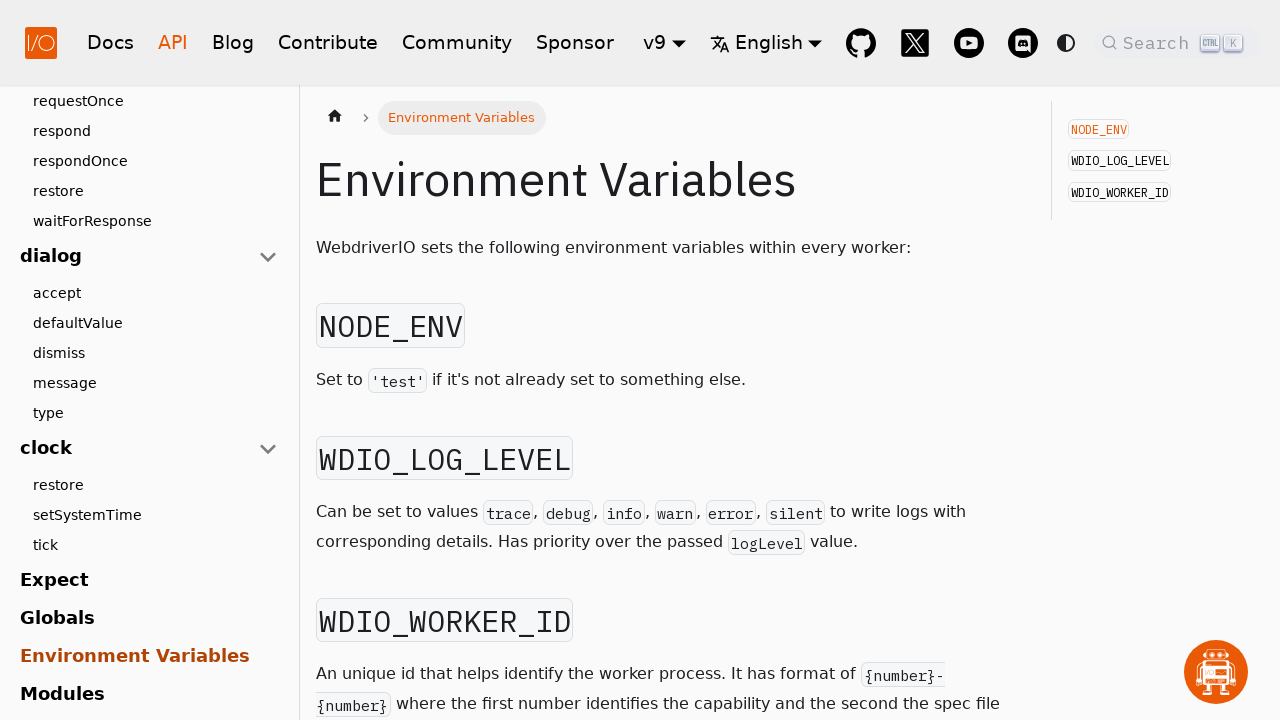

Waited for sidebar item 11 transition
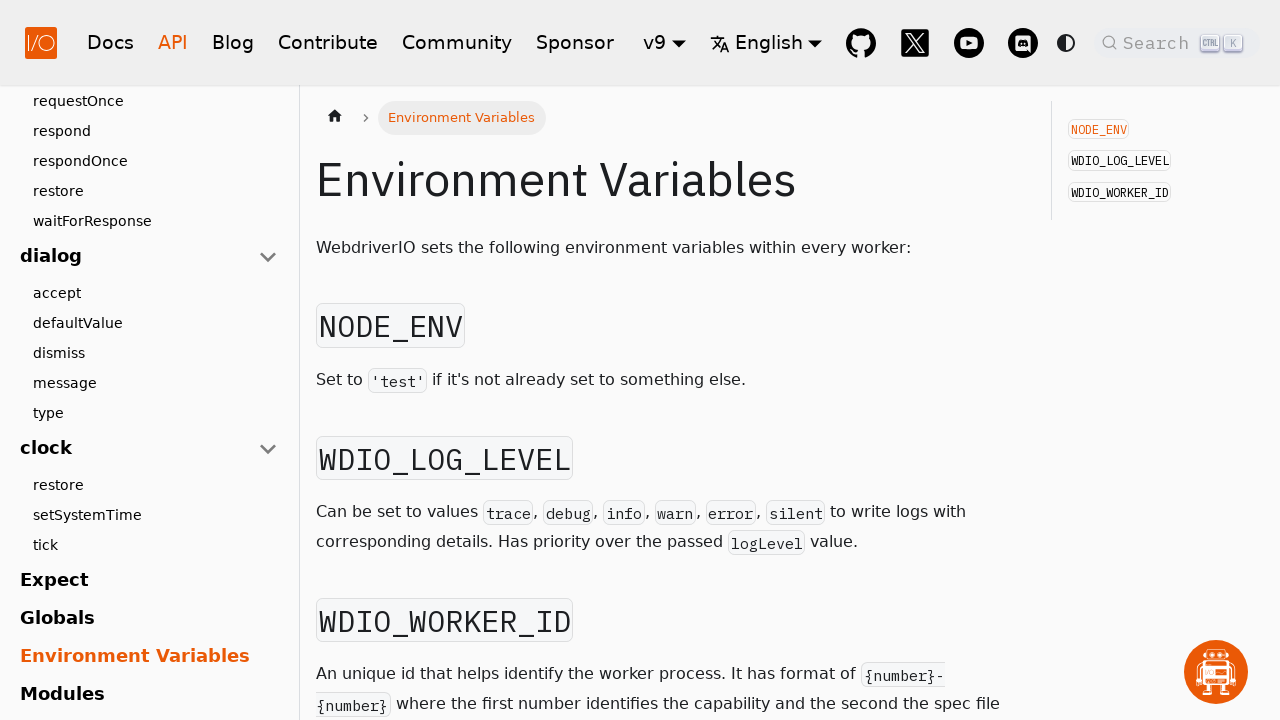

Verified page heading loaded for sidebar item 11
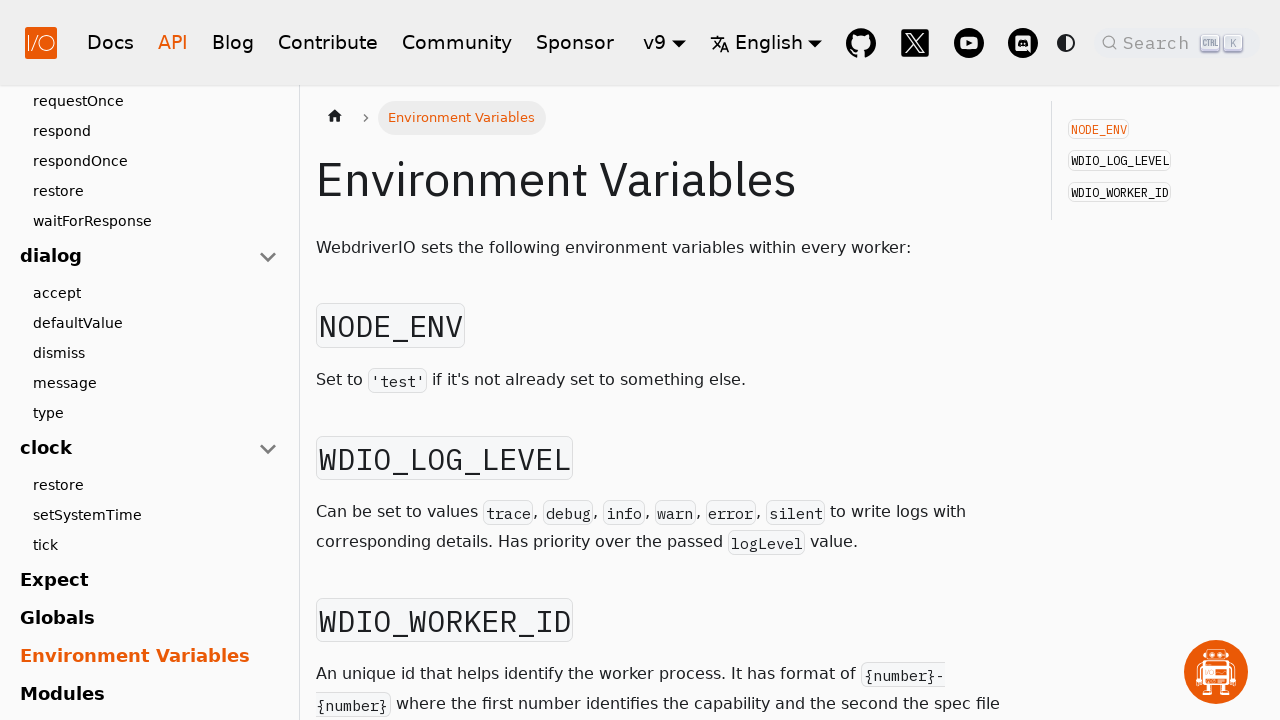

Clicked sidebar menu item 12 at (149, 695) on .theme-doc-sidebar-menu>li >> nth=11
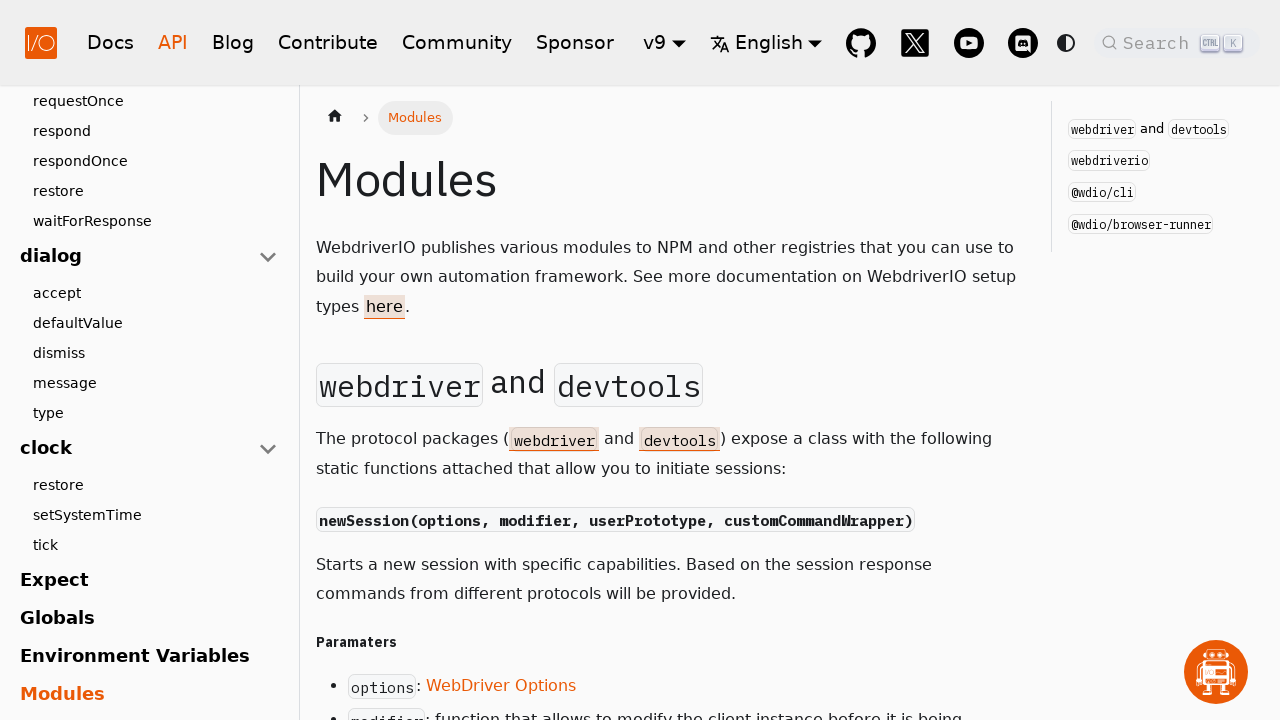

Waited for sidebar item 12 transition
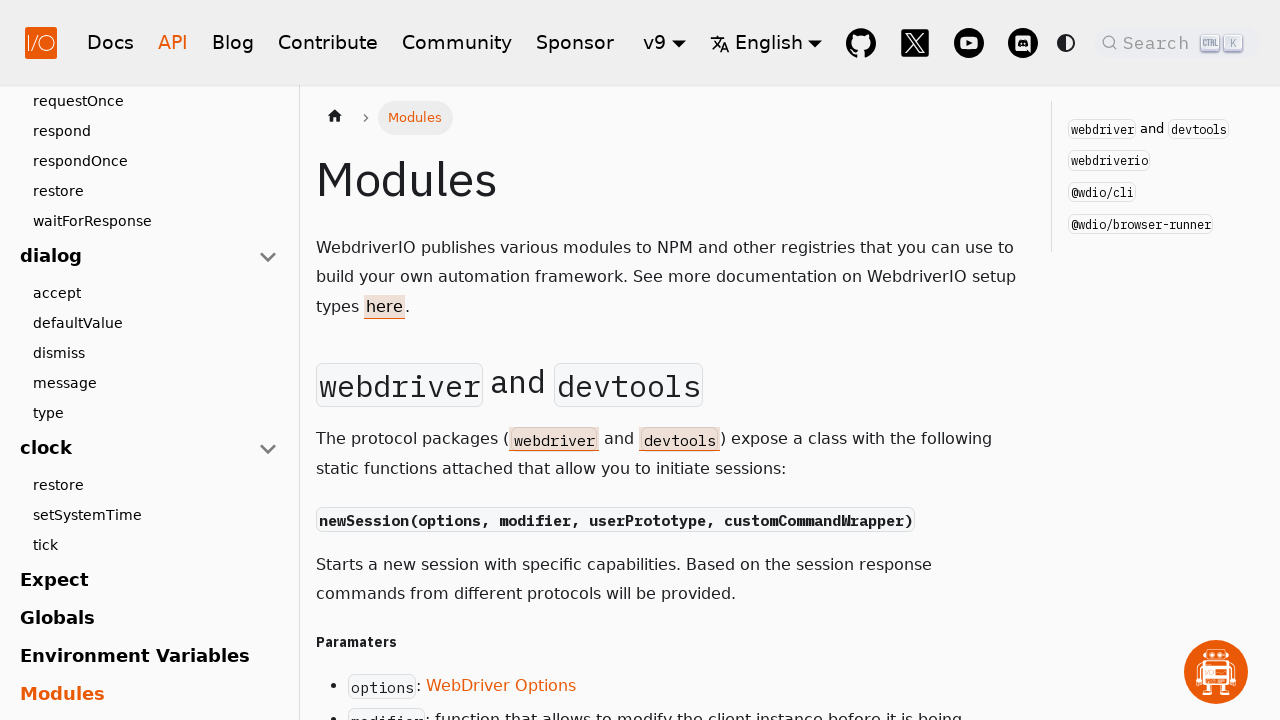

Verified page heading loaded for sidebar item 12
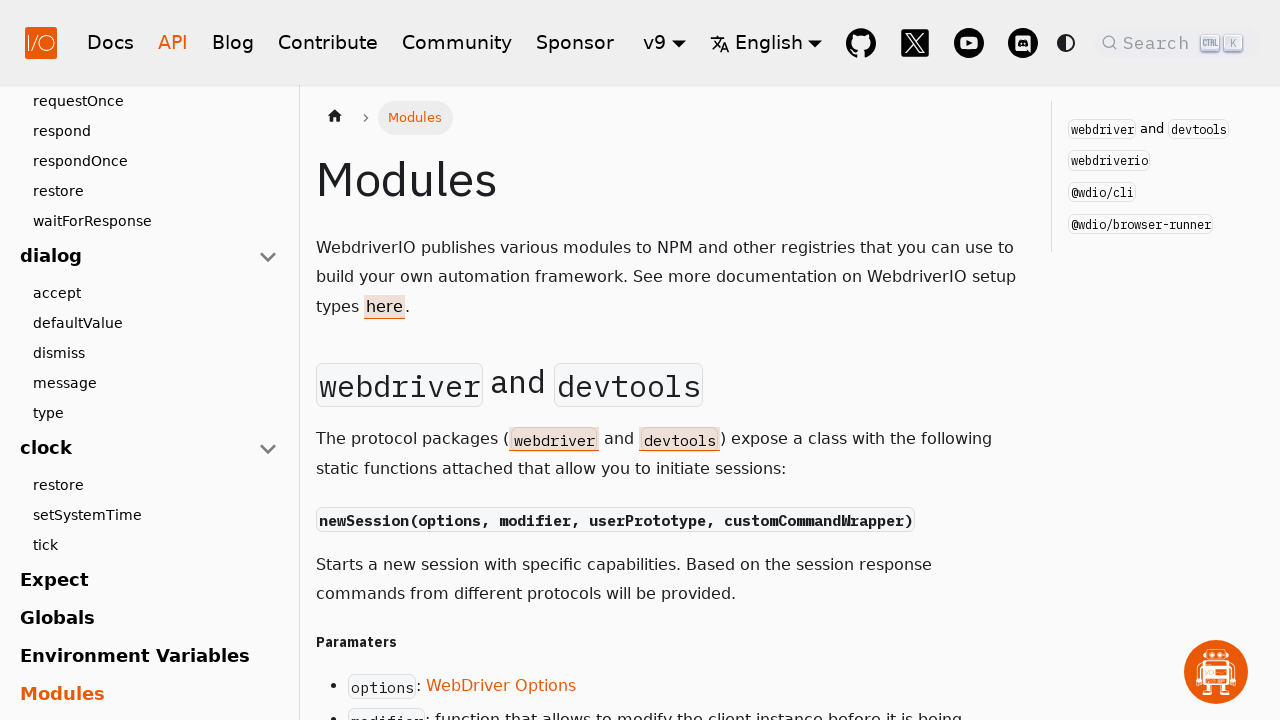

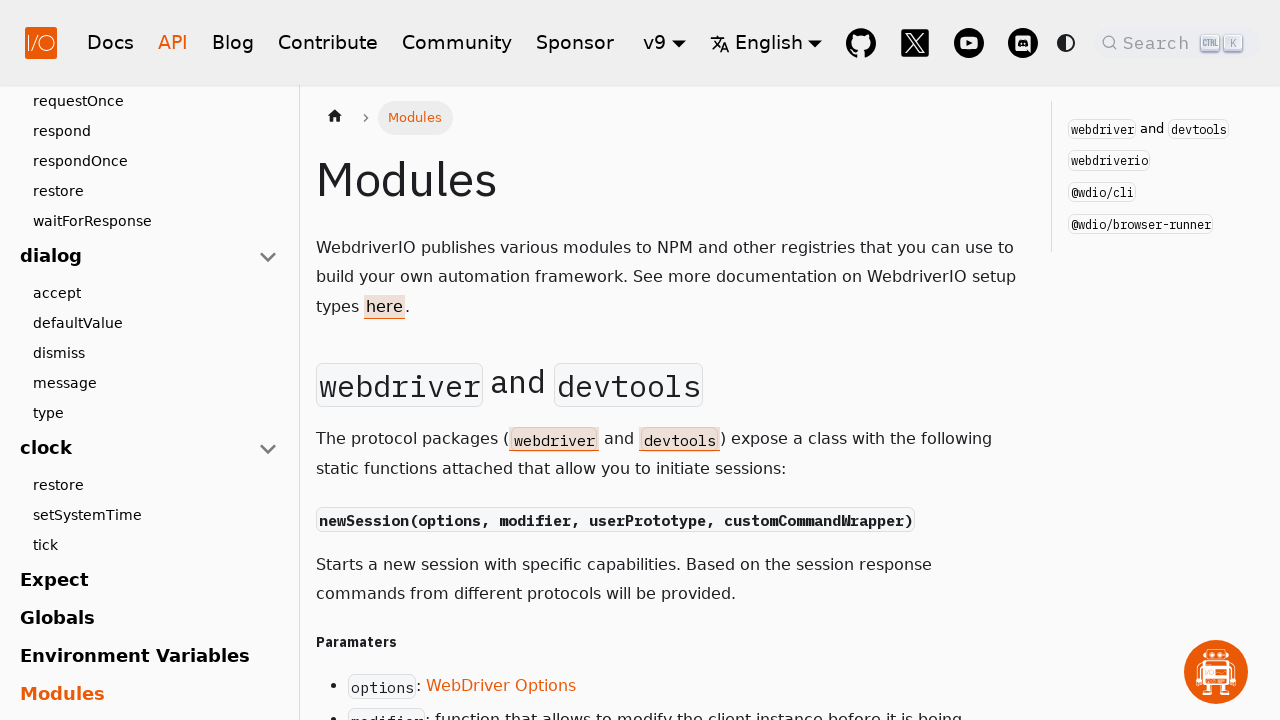